Navigates to a page on an educational platform, scrolls through the content by scrolling incrementally, and refreshes the page multiple times simulating page viewing behavior.

Starting URL: http://yun.scjsyx.cn/studio/index.php?r=studio/topic/show&sid=300019&id=276

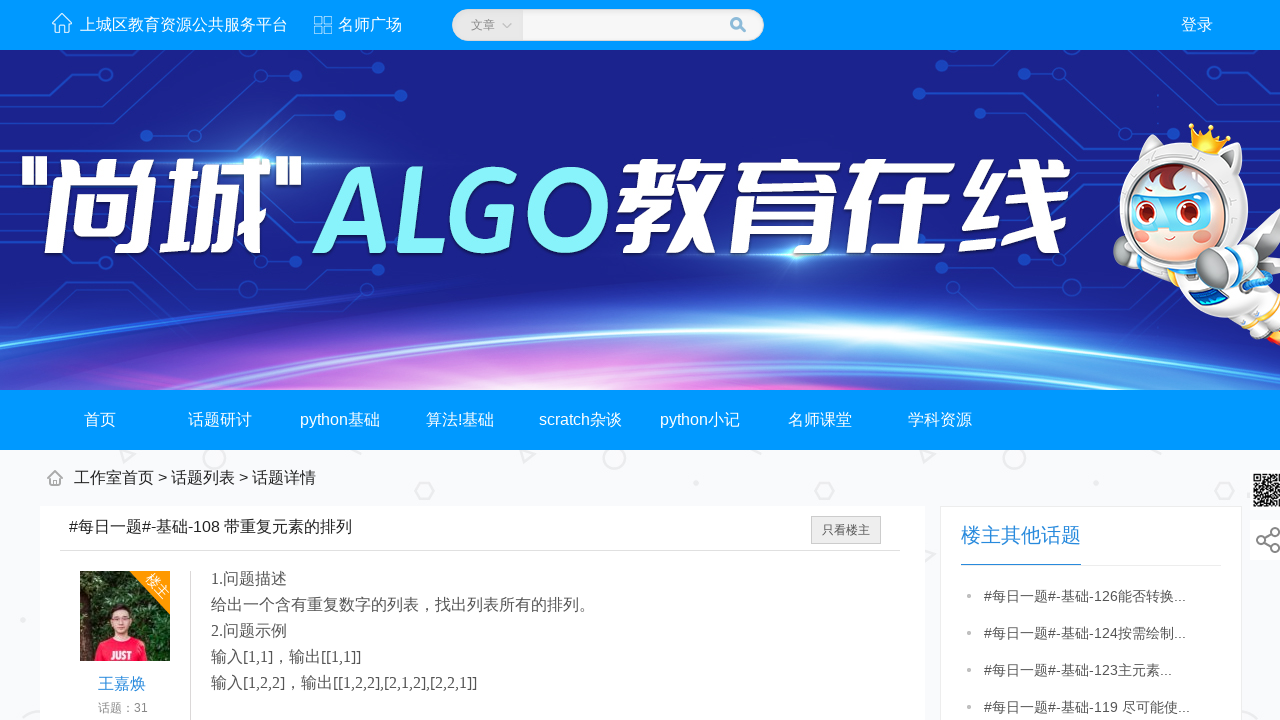

Navigated to educational platform page
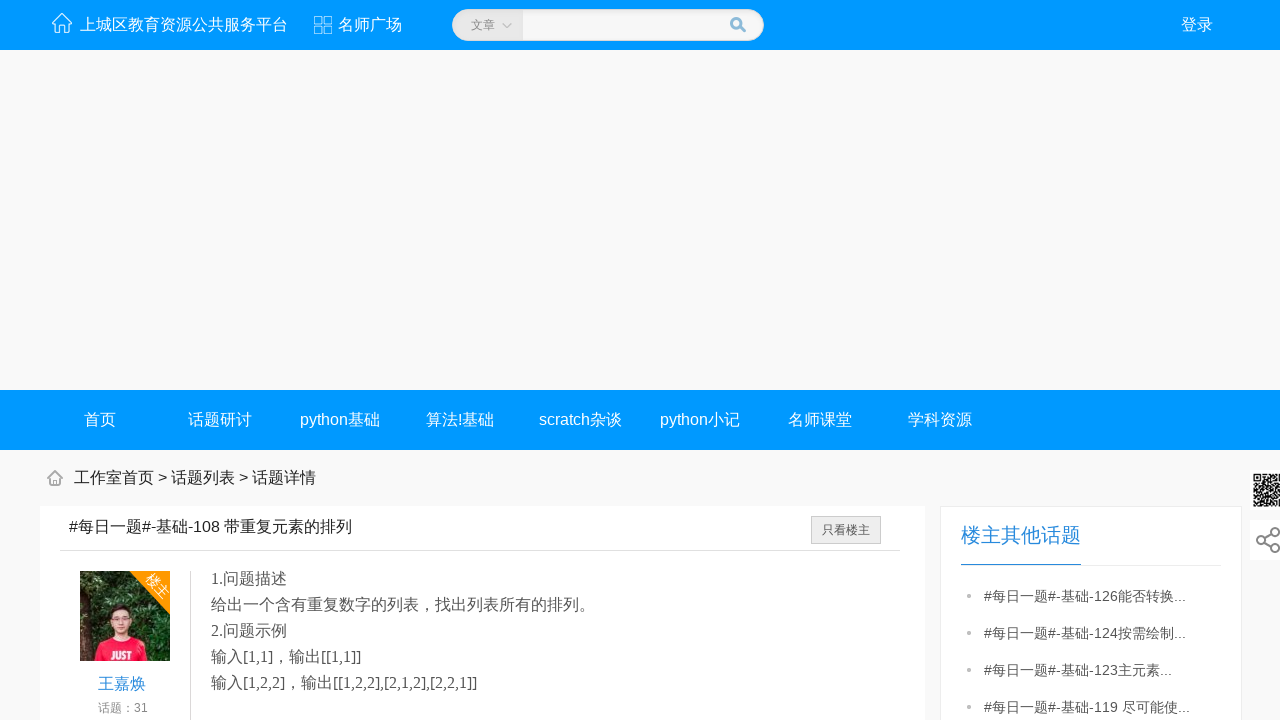

Scrolled to bottom of page
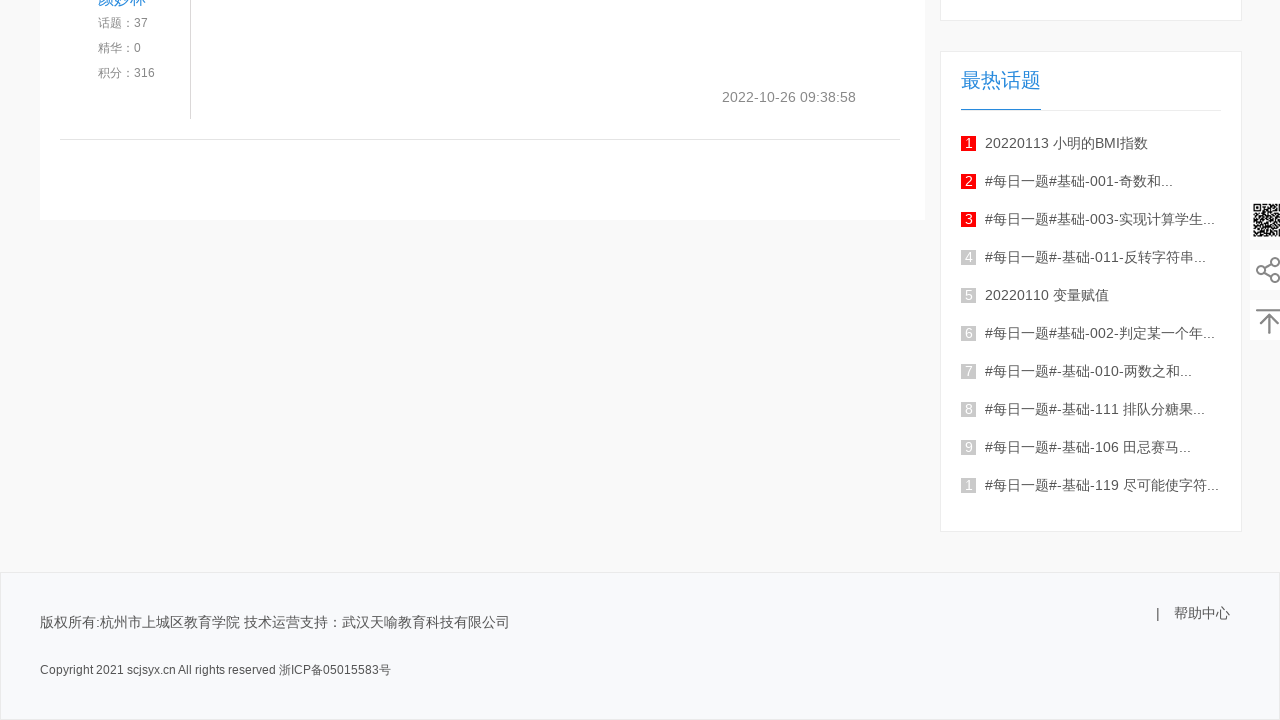

Waited 3 seconds for content to load
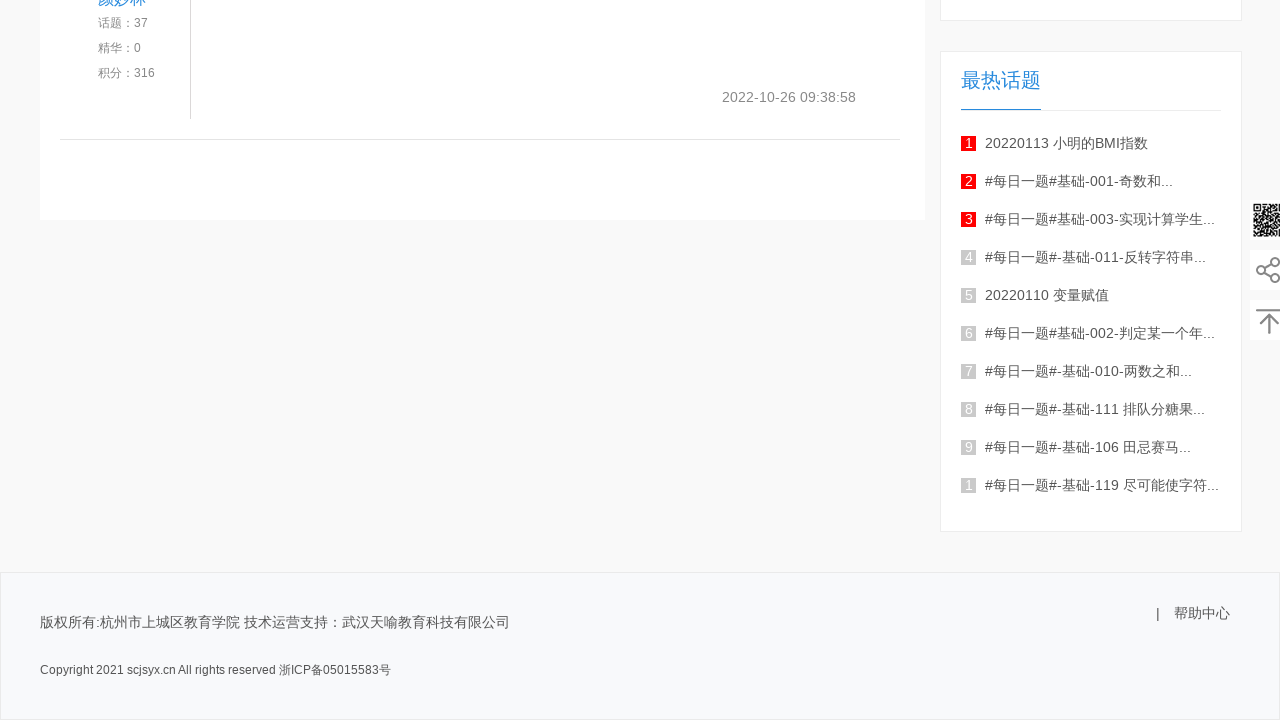

Reloaded page (cycle 1/3)
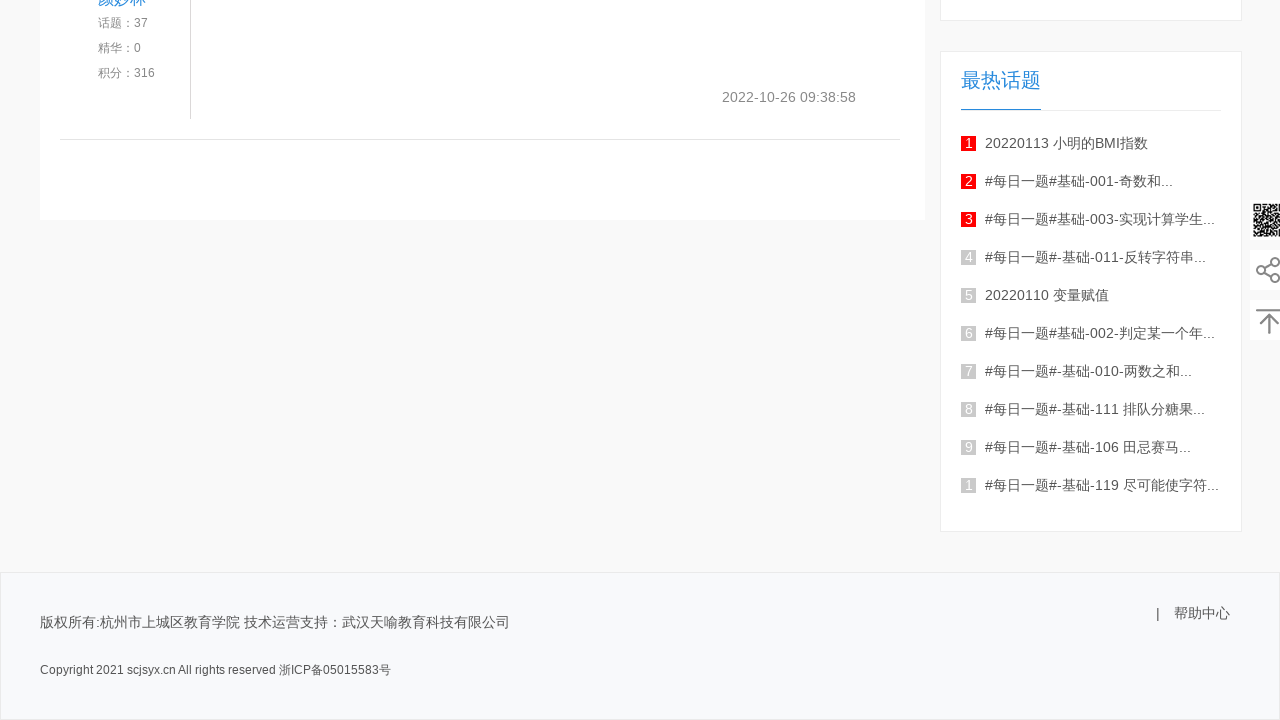

Scrolled to position 1000px (cycle 1/3, scroll 1/10)
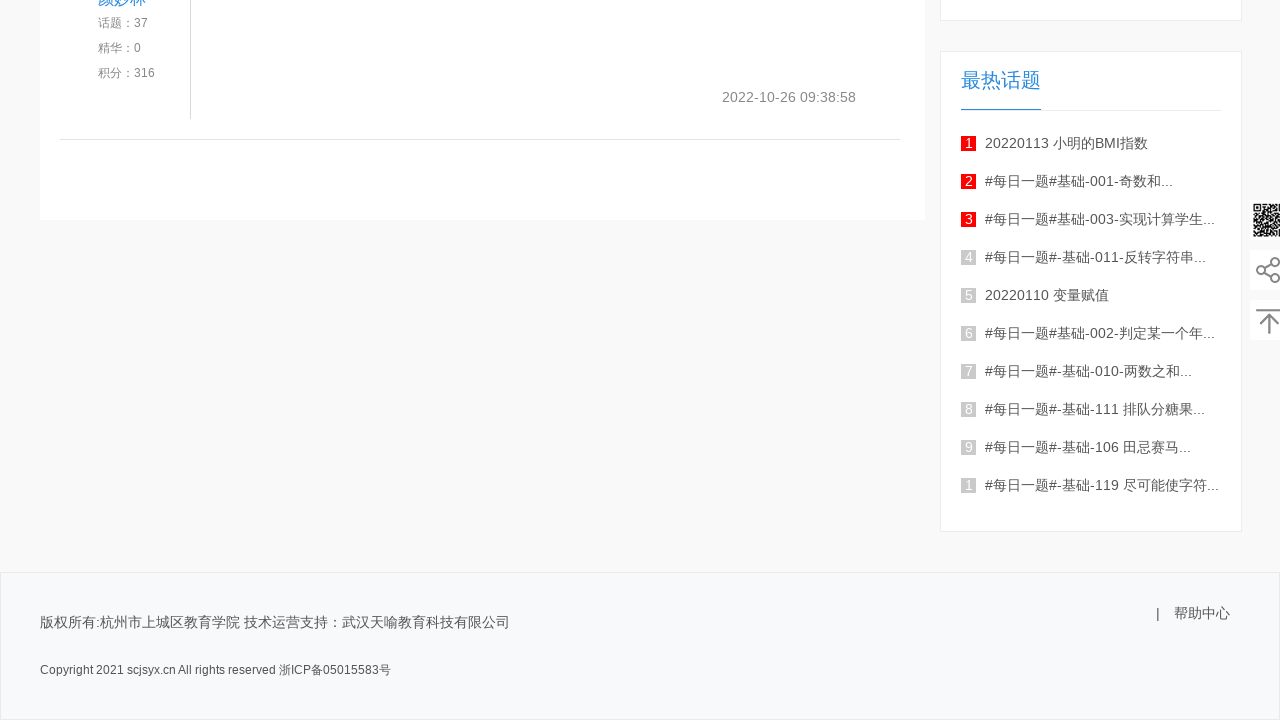

Waited 100ms between scrolls
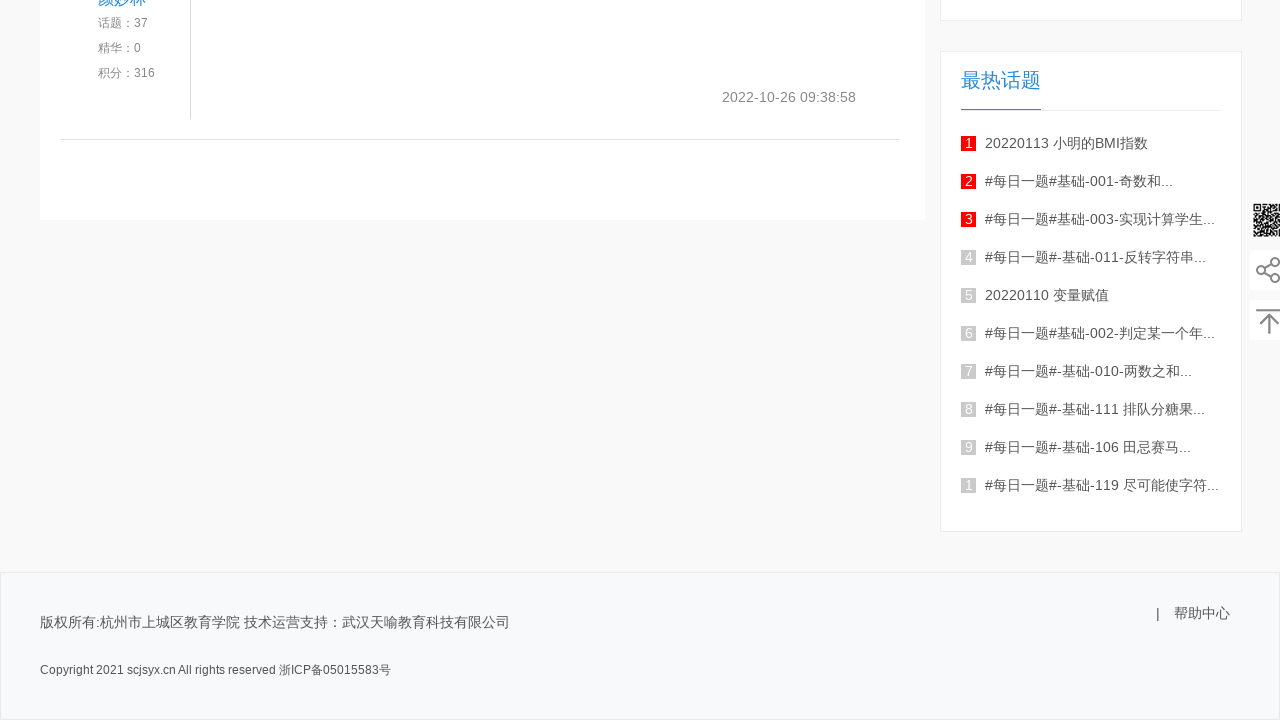

Scrolled to position 2000px (cycle 1/3, scroll 2/10)
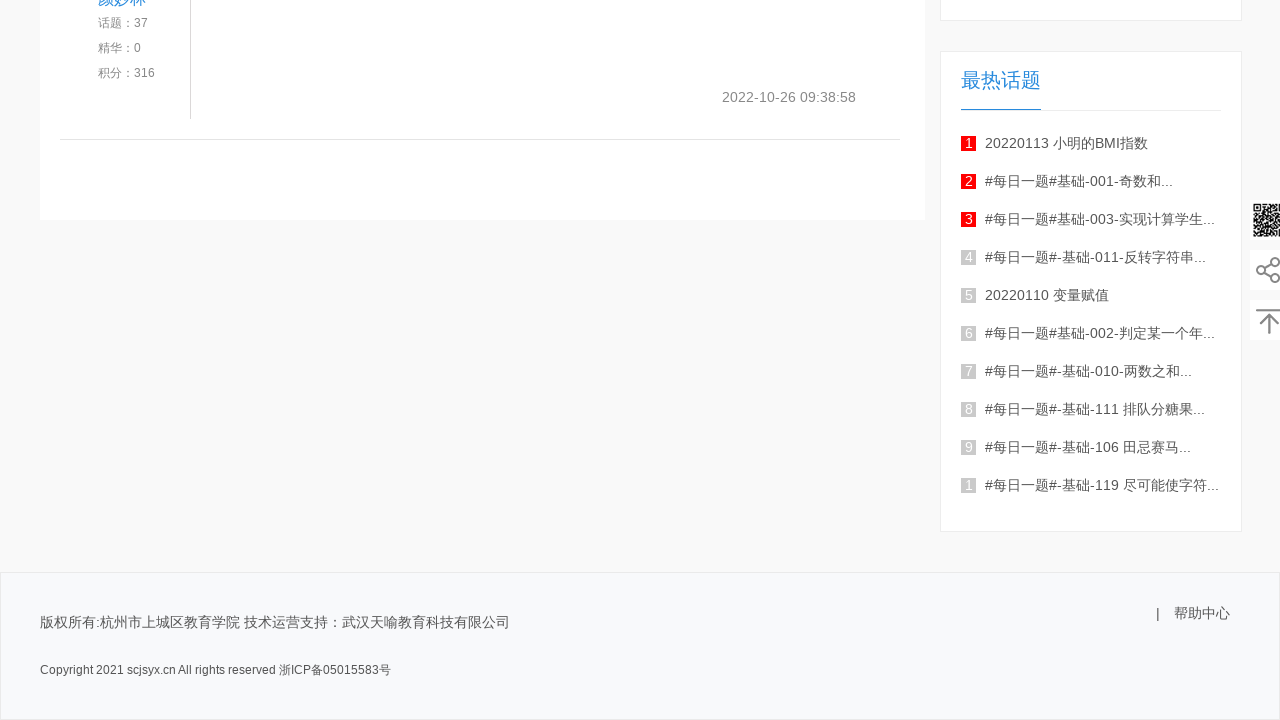

Waited 100ms between scrolls
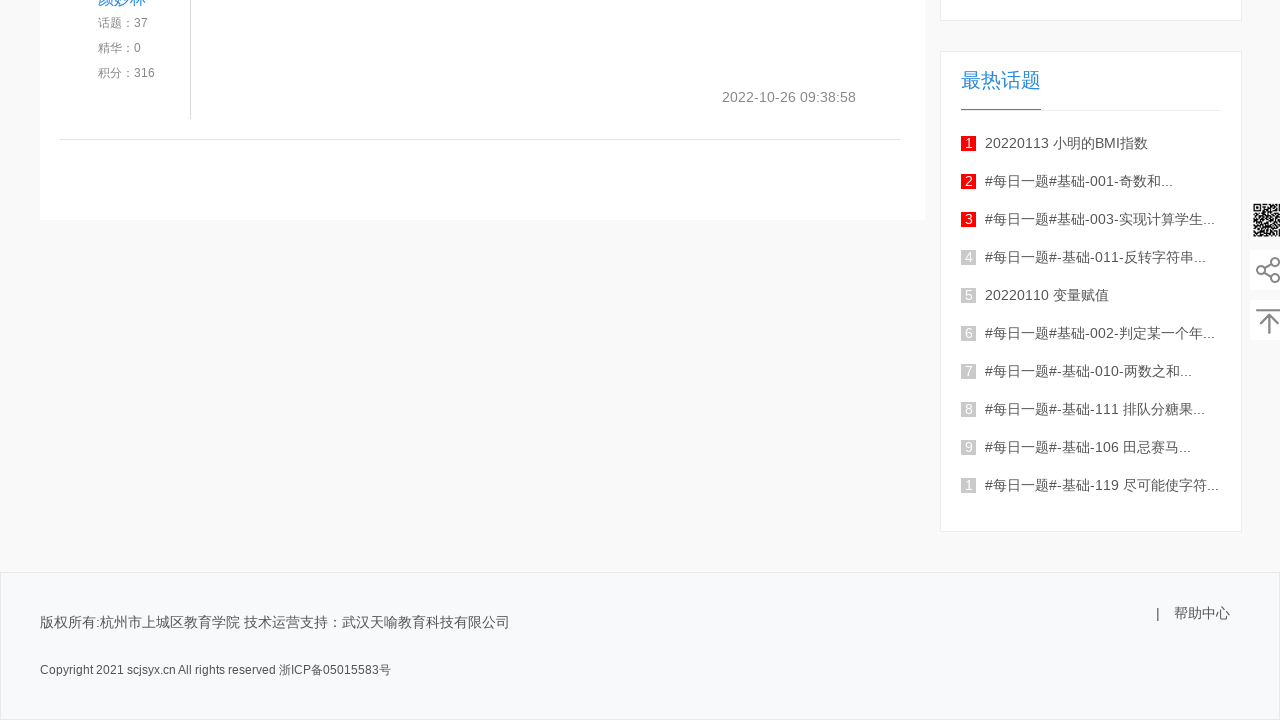

Scrolled to position 3000px (cycle 1/3, scroll 3/10)
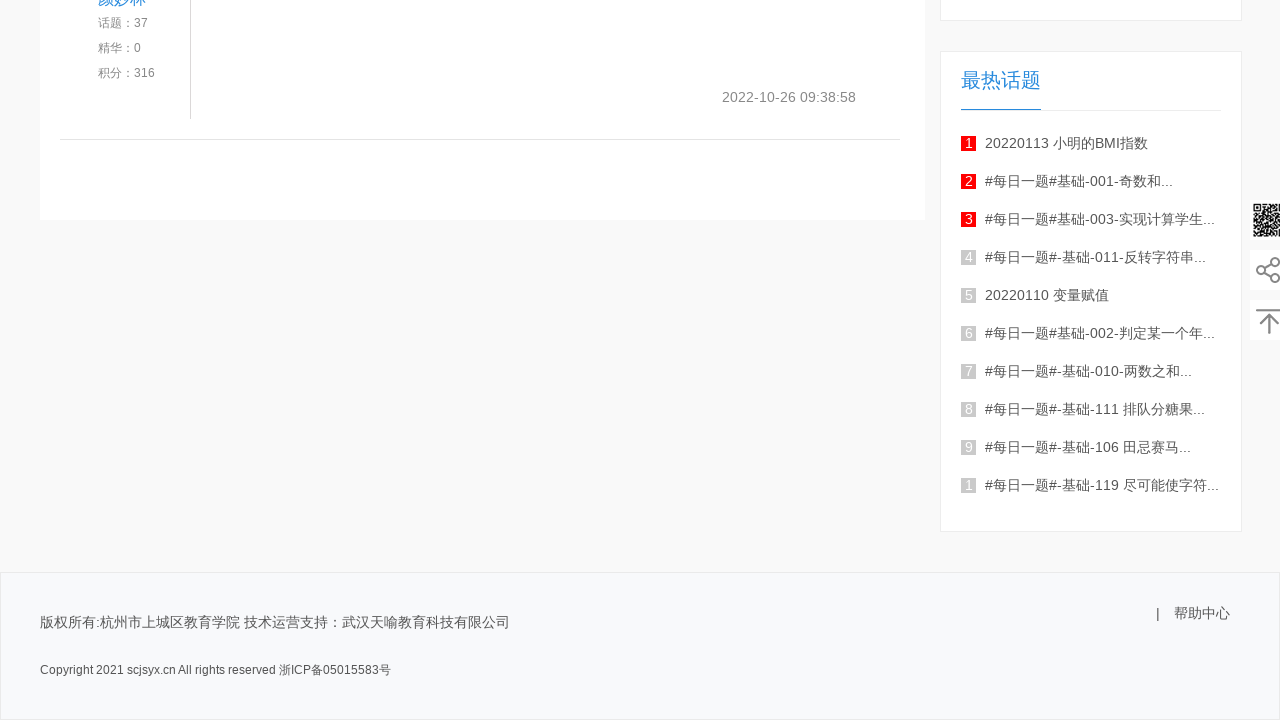

Waited 100ms between scrolls
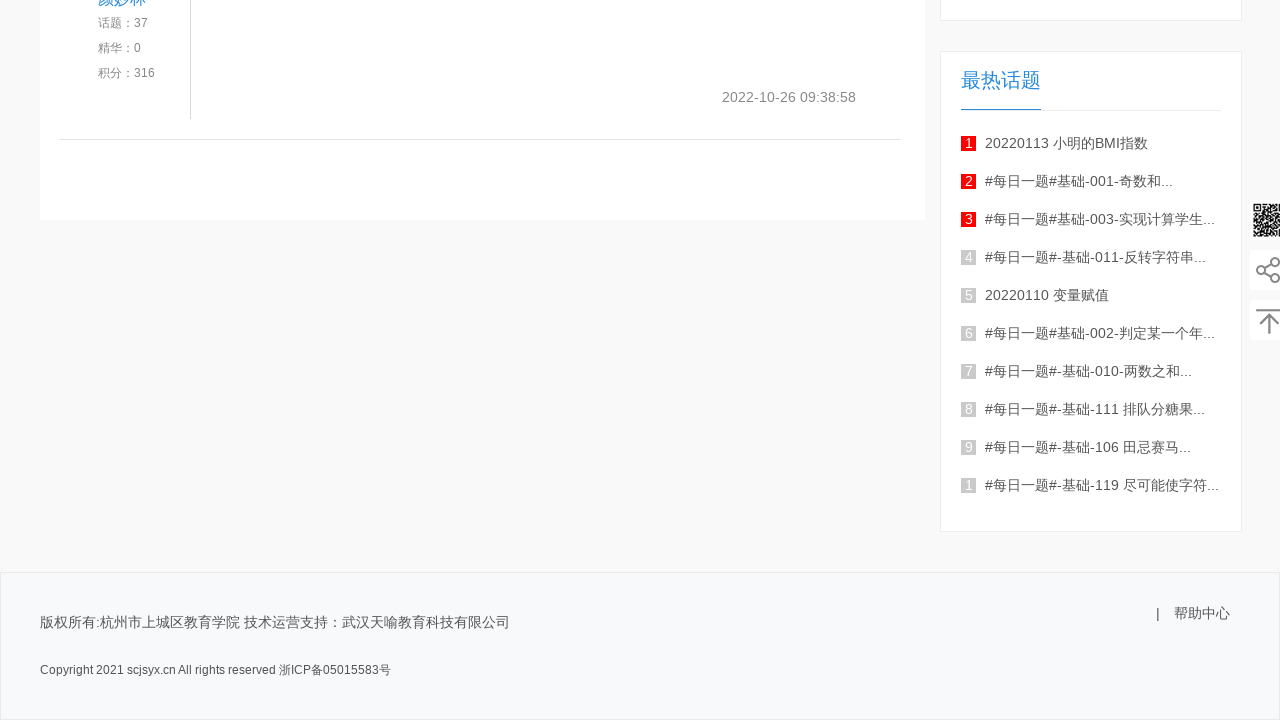

Scrolled to position 4000px (cycle 1/3, scroll 4/10)
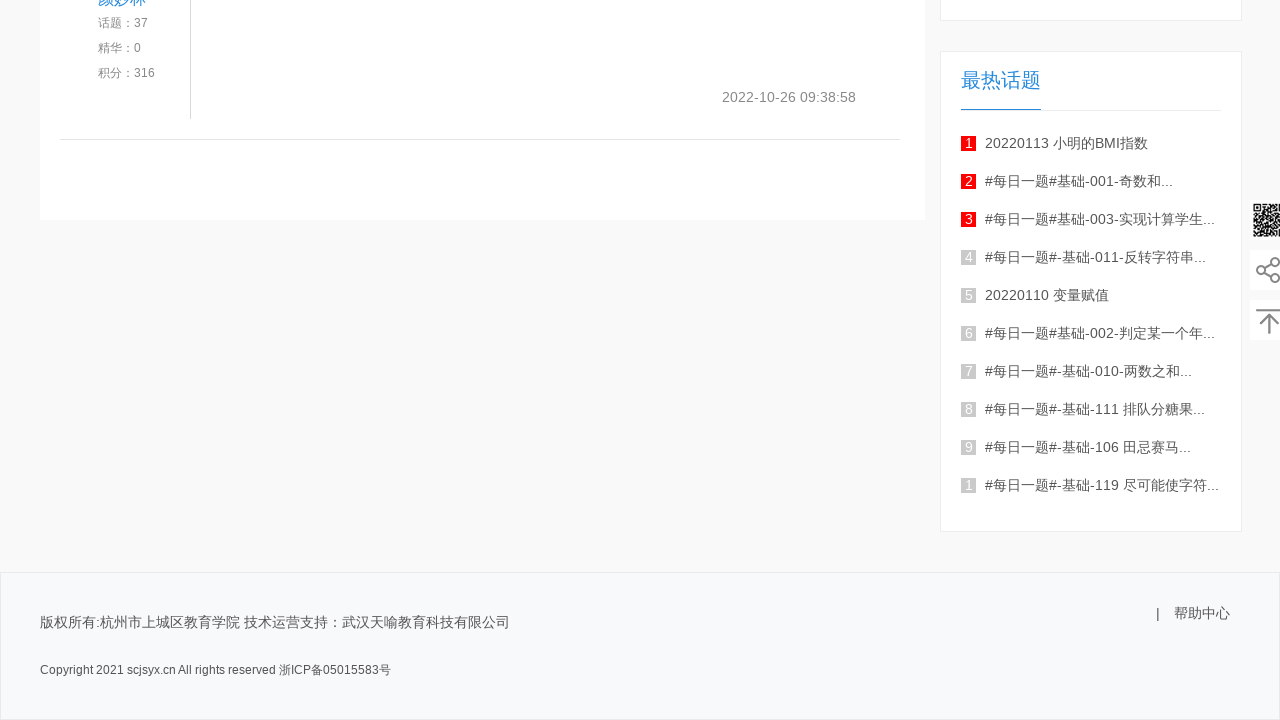

Waited 100ms between scrolls
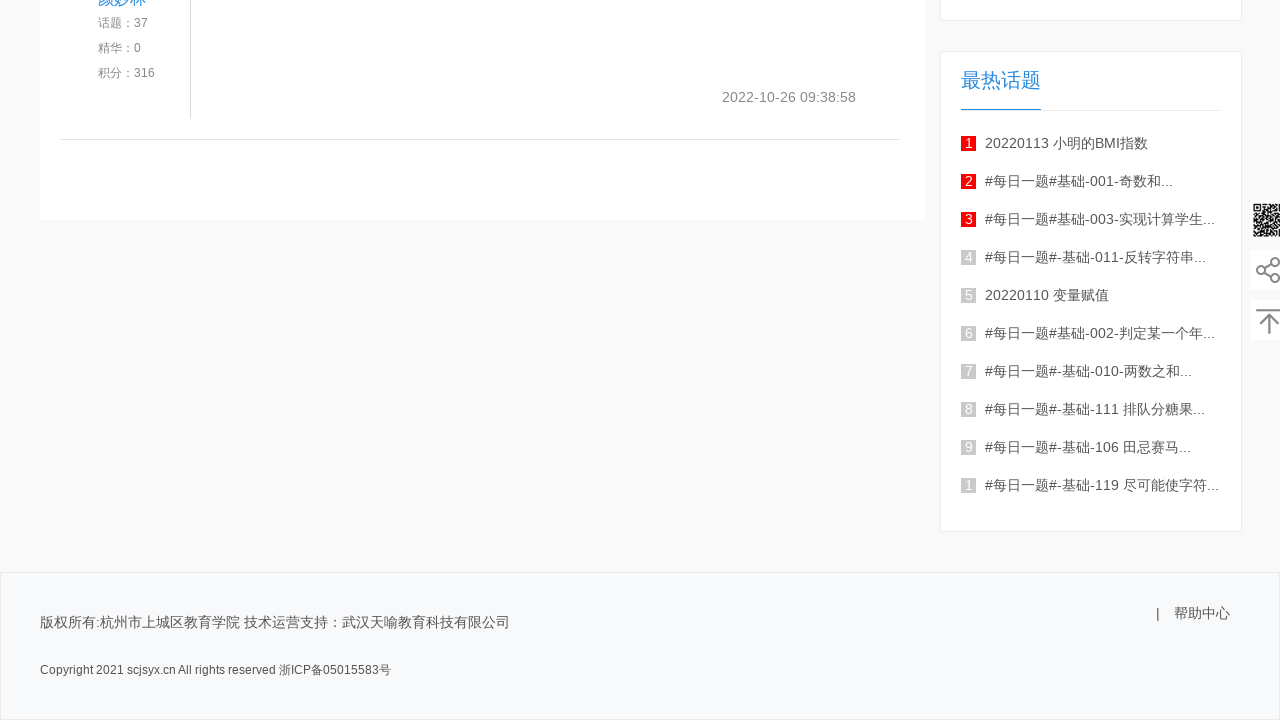

Scrolled to position 5000px (cycle 1/3, scroll 5/10)
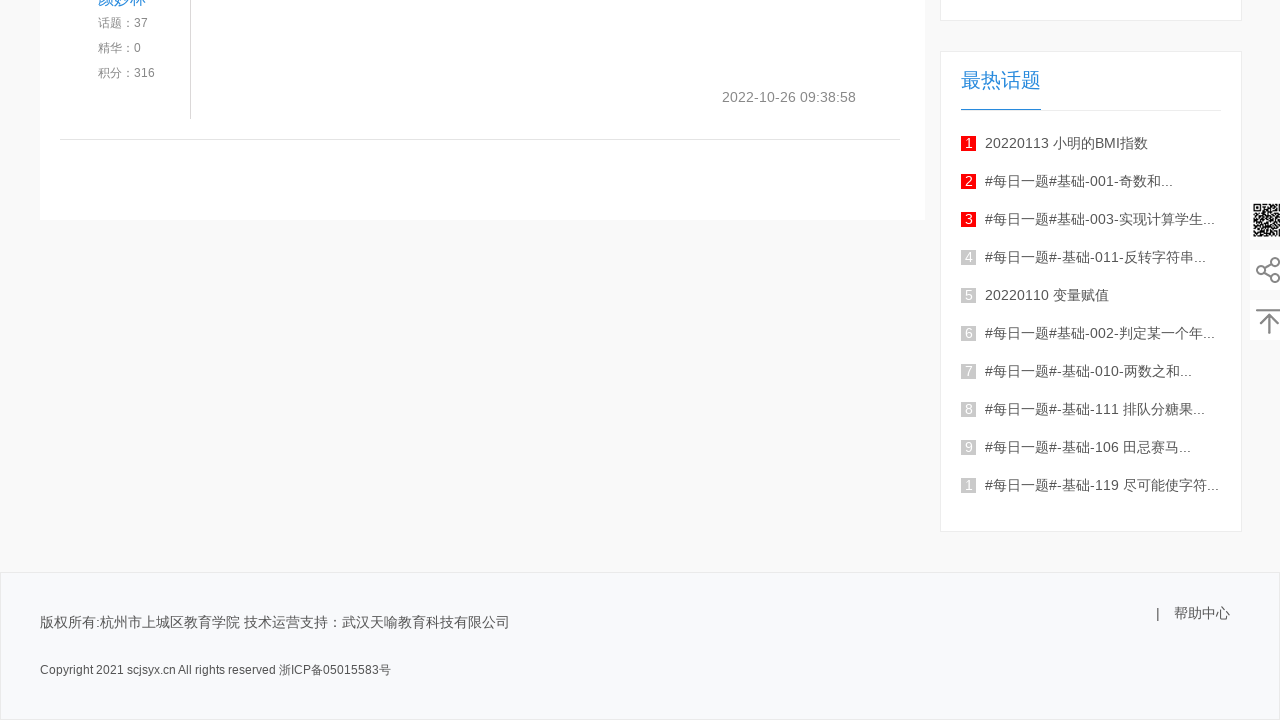

Waited 100ms between scrolls
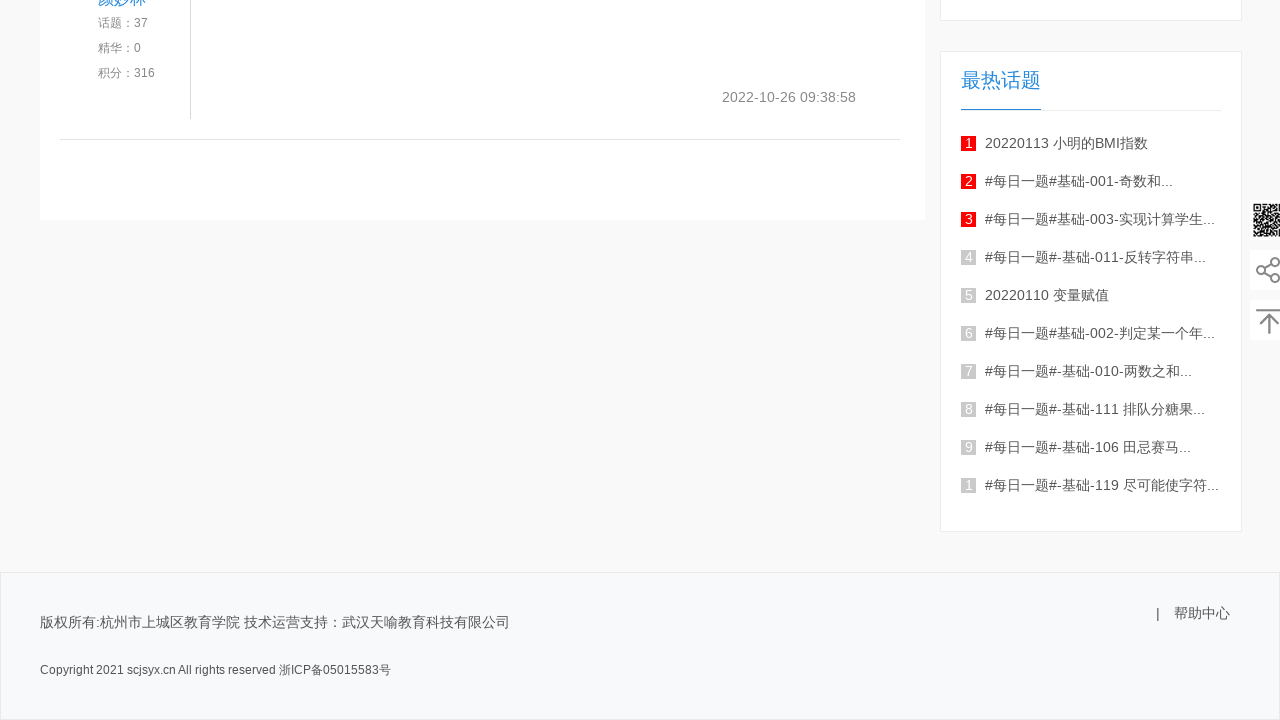

Scrolled to position 6000px (cycle 1/3, scroll 6/10)
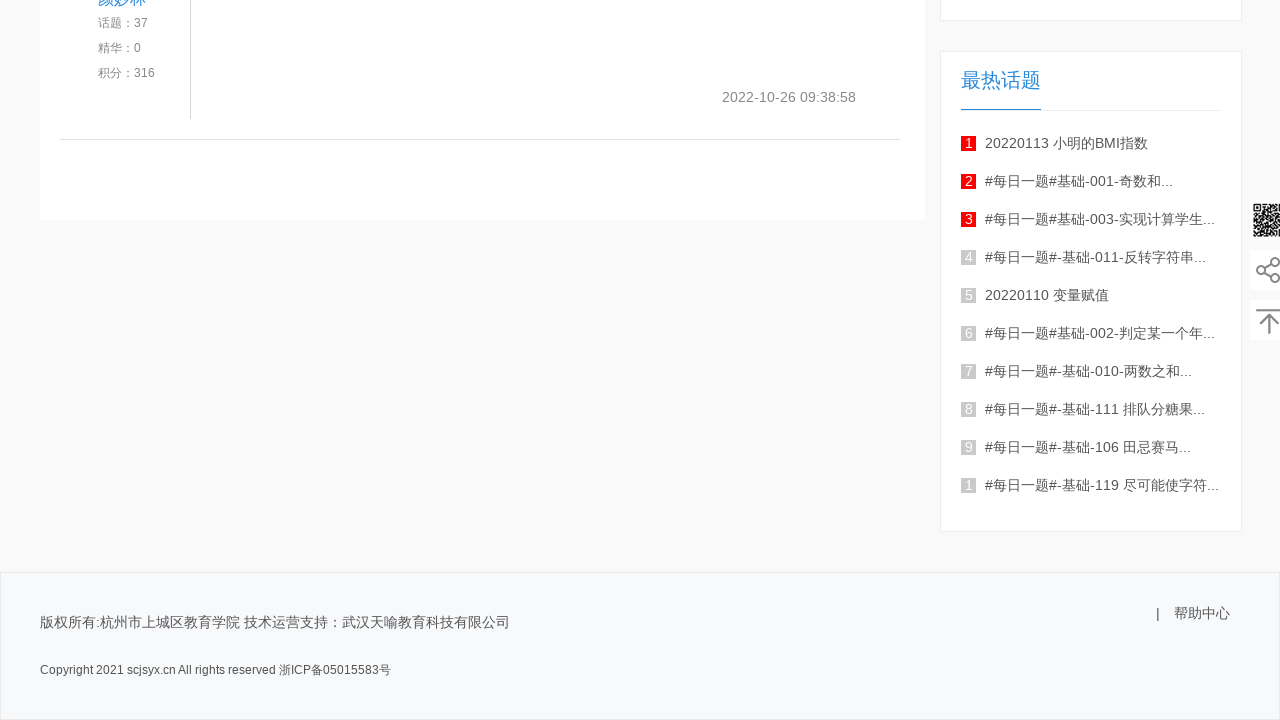

Waited 100ms between scrolls
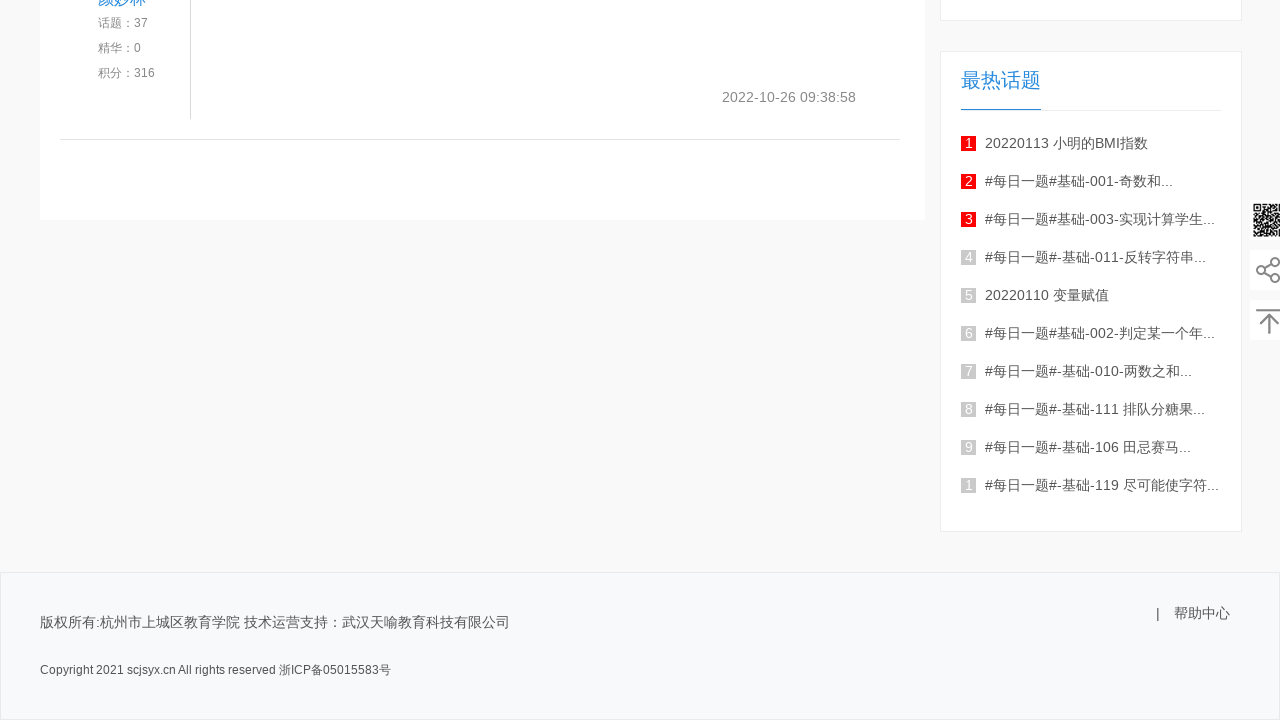

Scrolled to position 7000px (cycle 1/3, scroll 7/10)
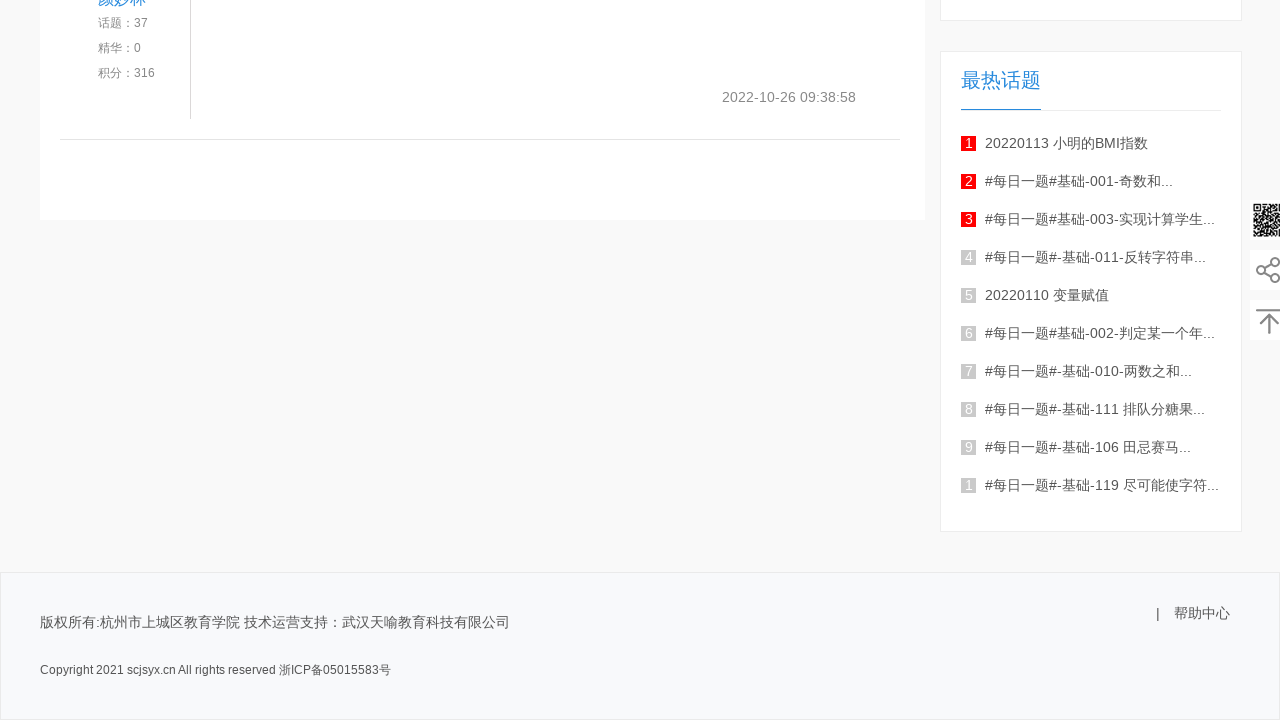

Waited 100ms between scrolls
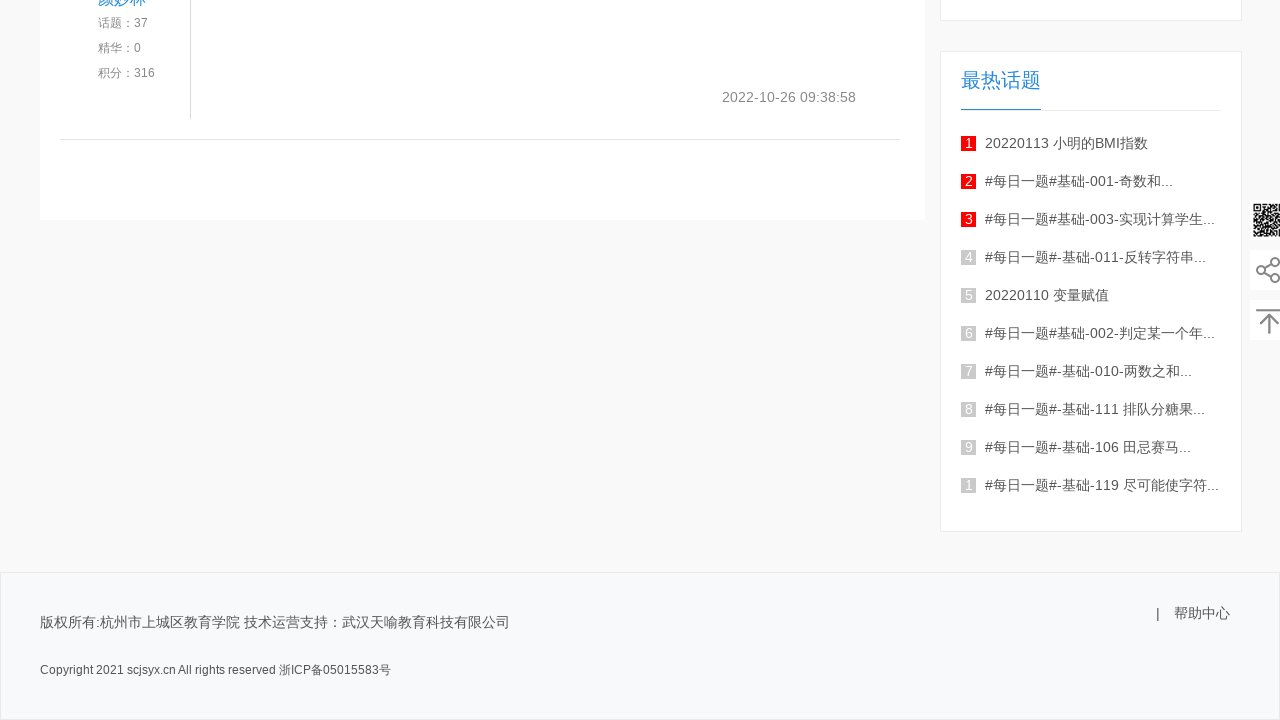

Scrolled to position 8000px (cycle 1/3, scroll 8/10)
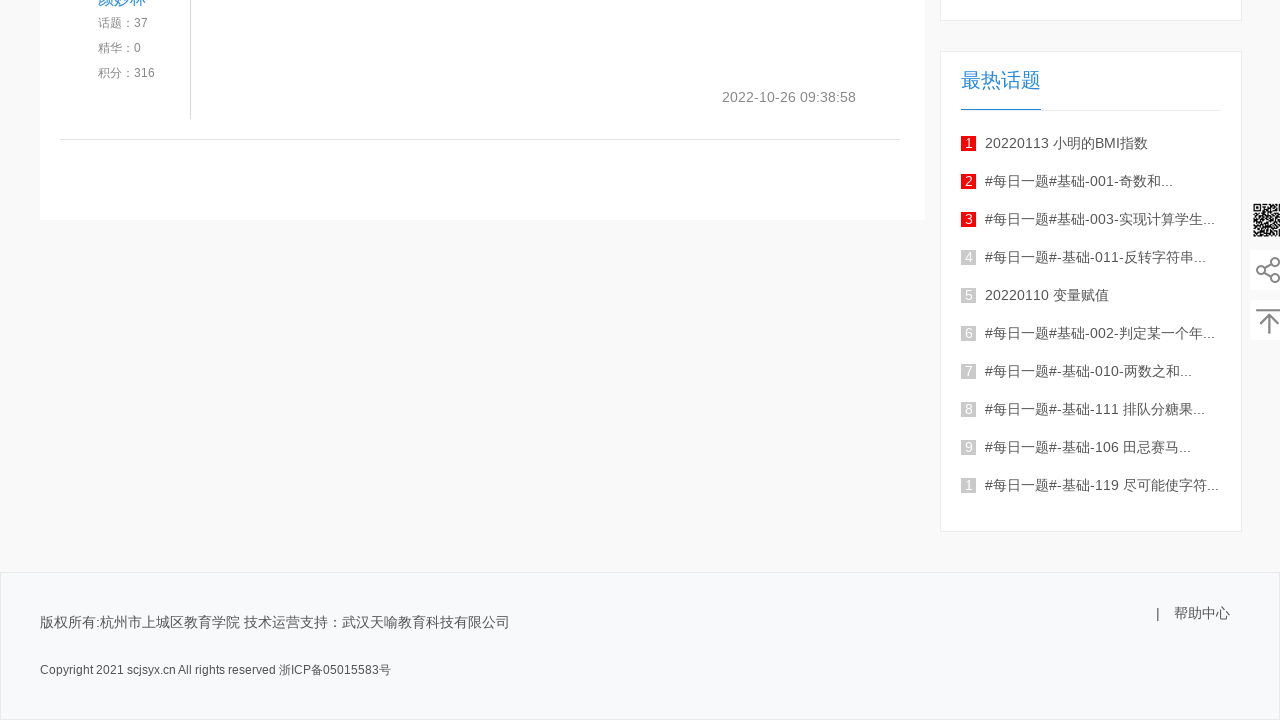

Waited 100ms between scrolls
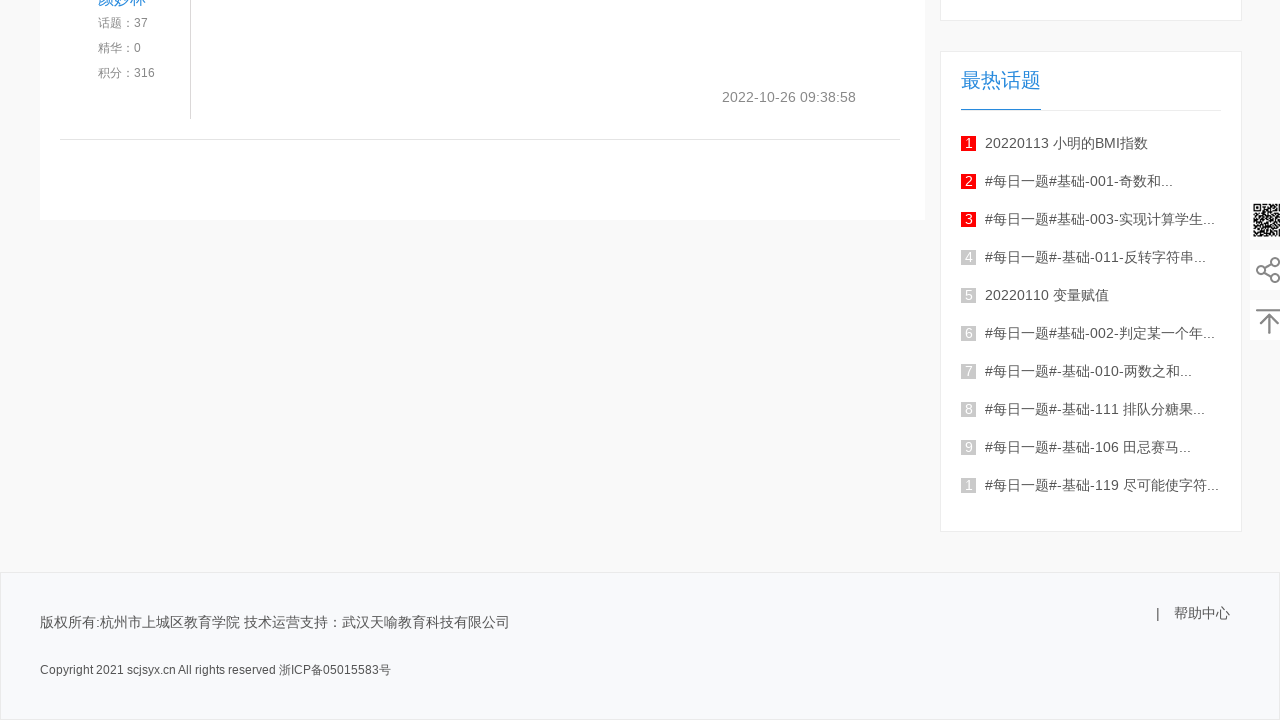

Scrolled to position 9000px (cycle 1/3, scroll 9/10)
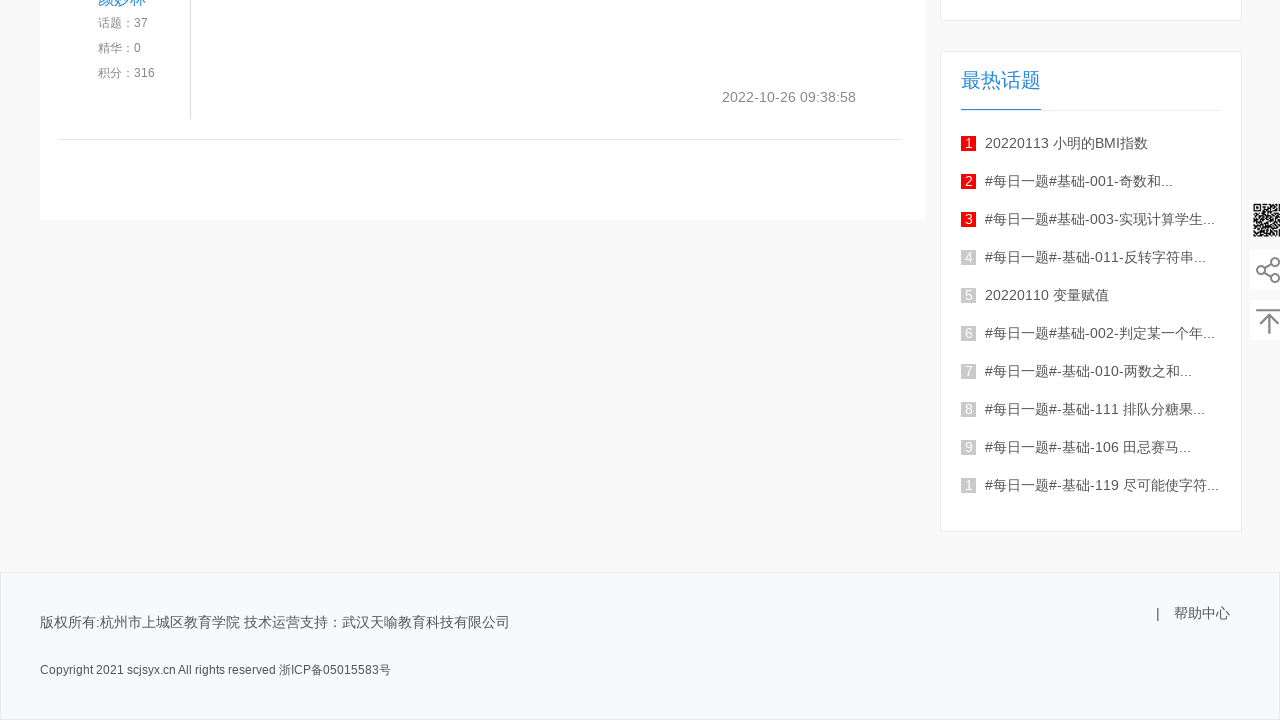

Waited 100ms between scrolls
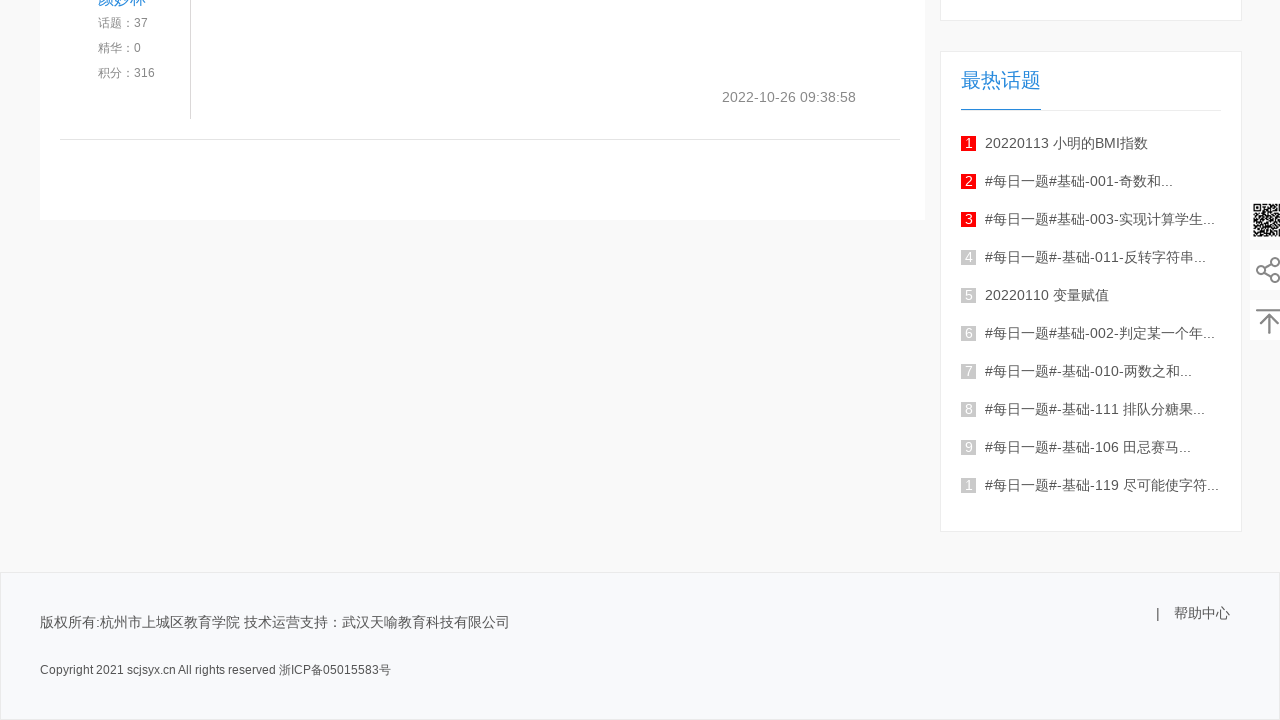

Scrolled to position 10000px (cycle 1/3, scroll 10/10)
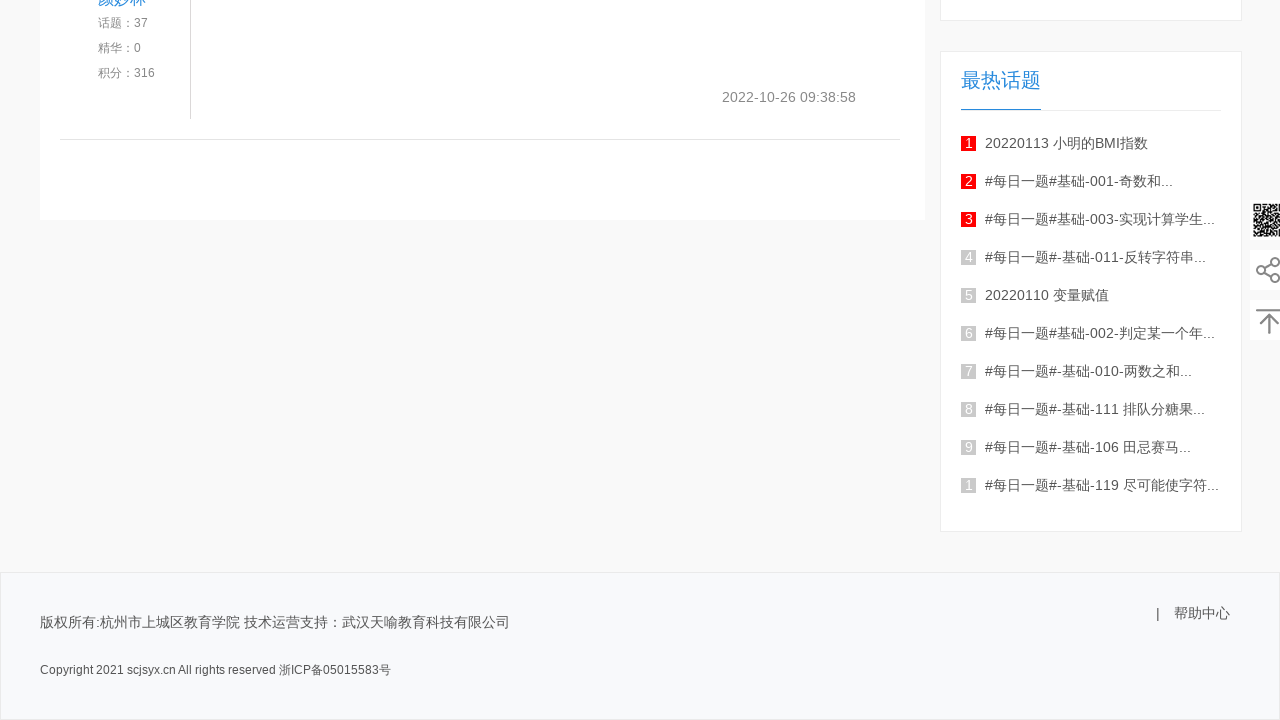

Waited 100ms between scrolls
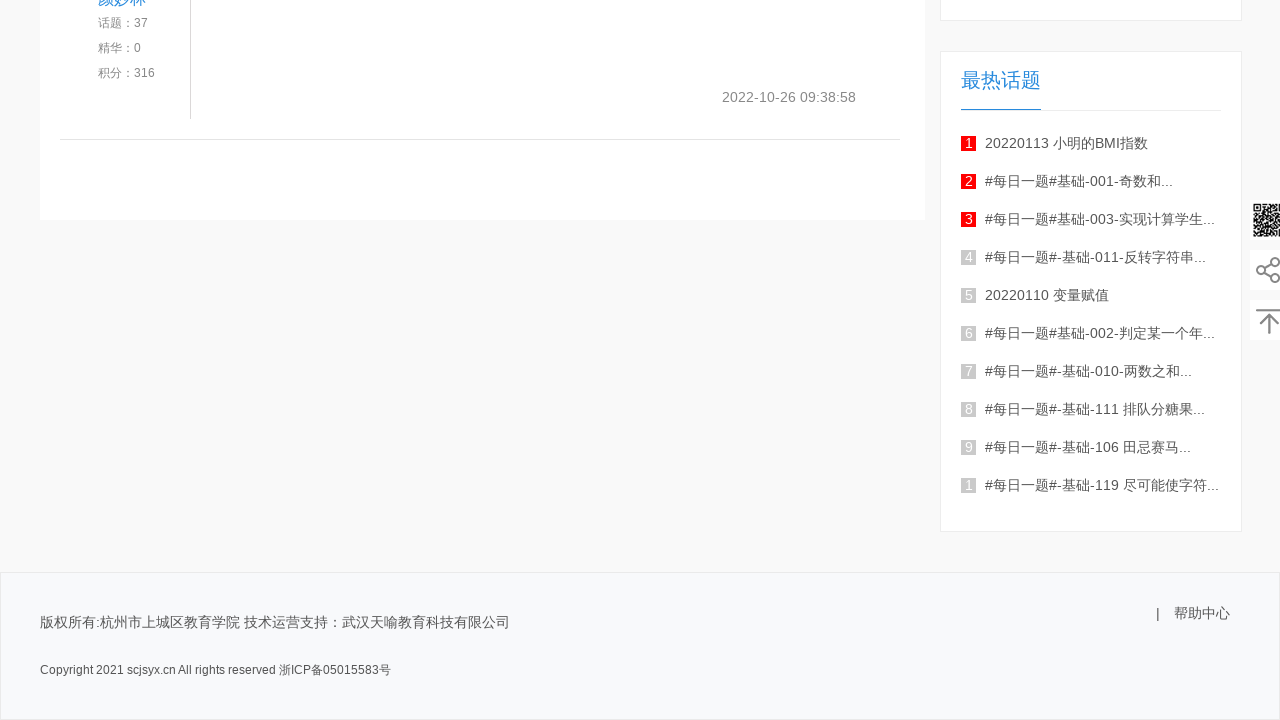

Waited 400ms before next refresh cycle
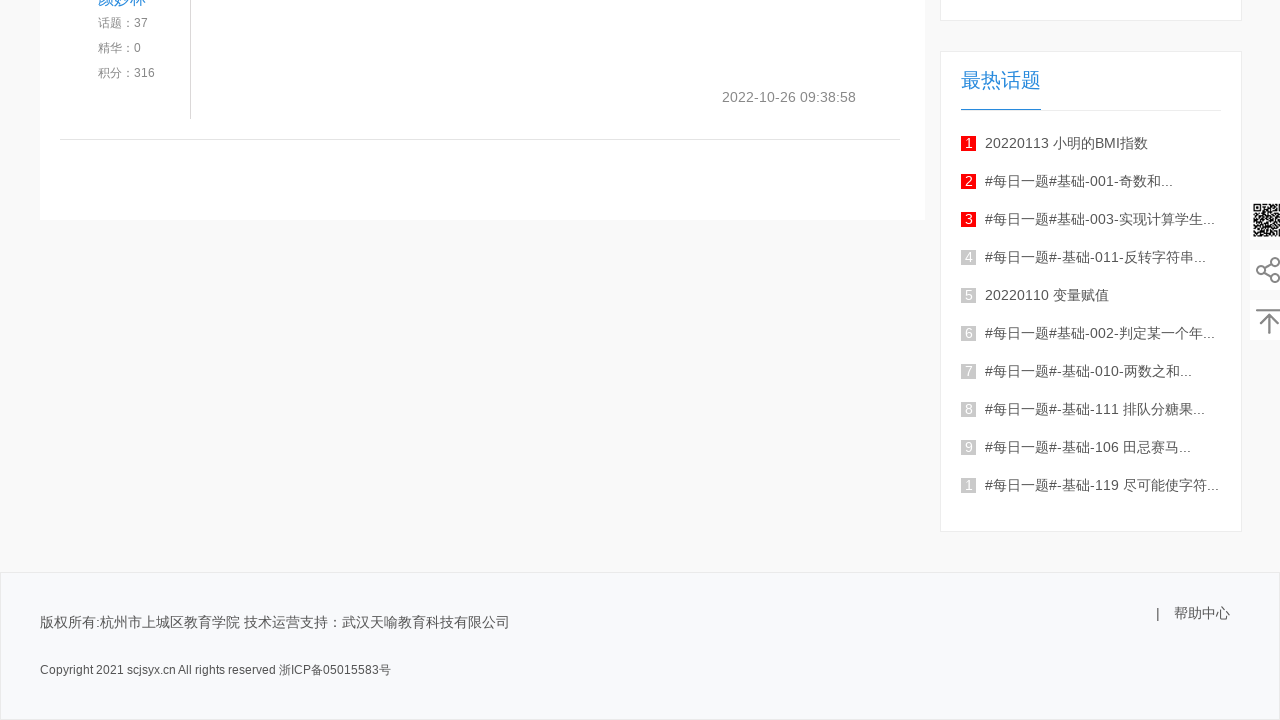

Reloaded page (cycle 2/3)
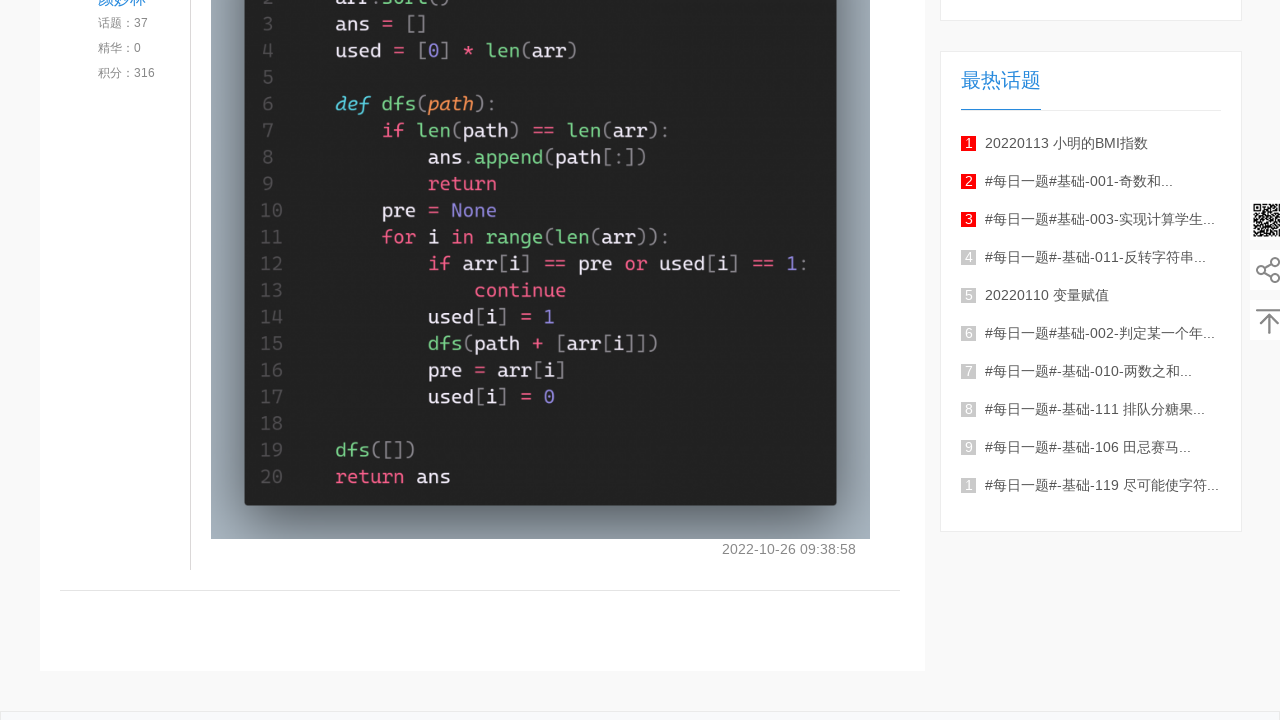

Scrolled to position 1000px (cycle 2/3, scroll 1/10)
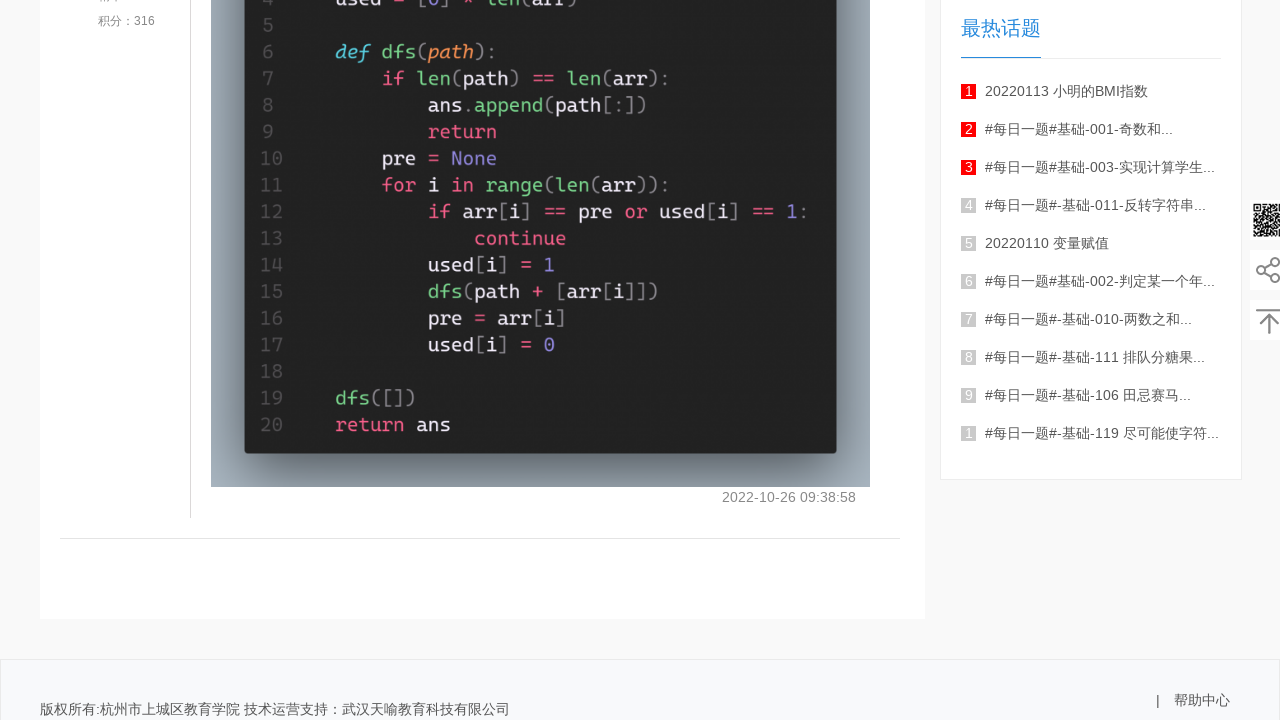

Waited 100ms between scrolls
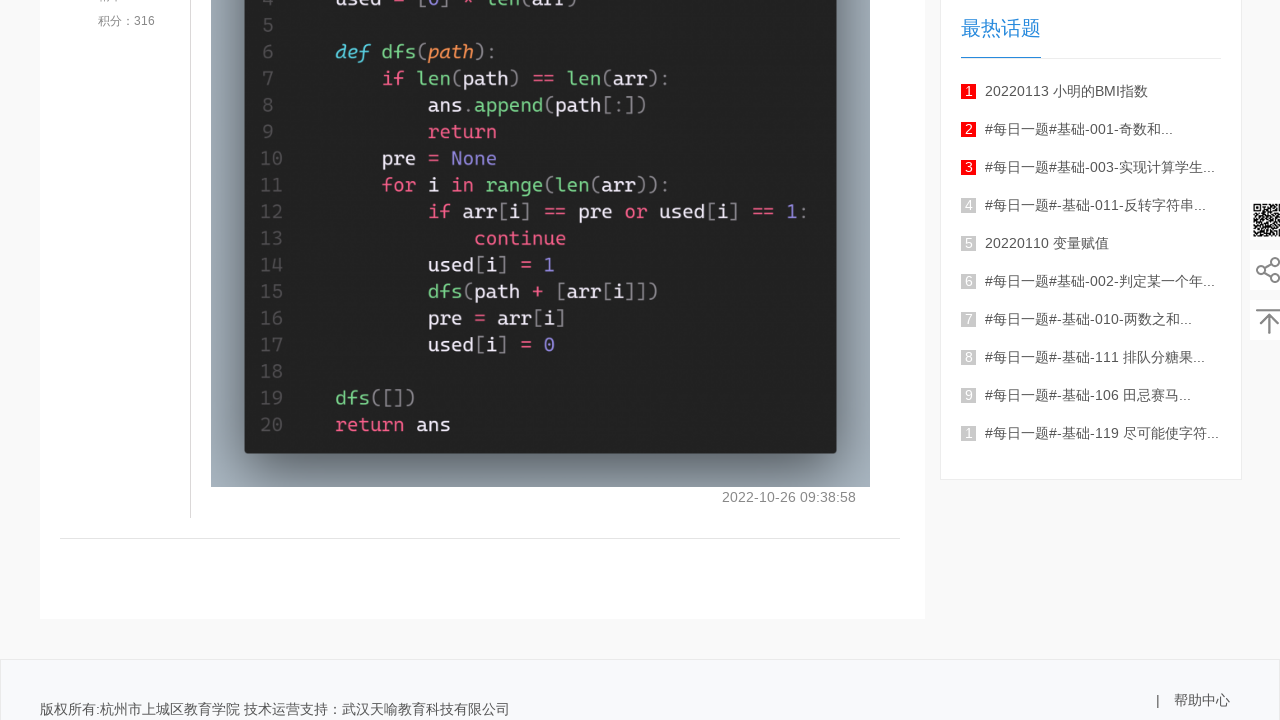

Scrolled to position 2000px (cycle 2/3, scroll 2/10)
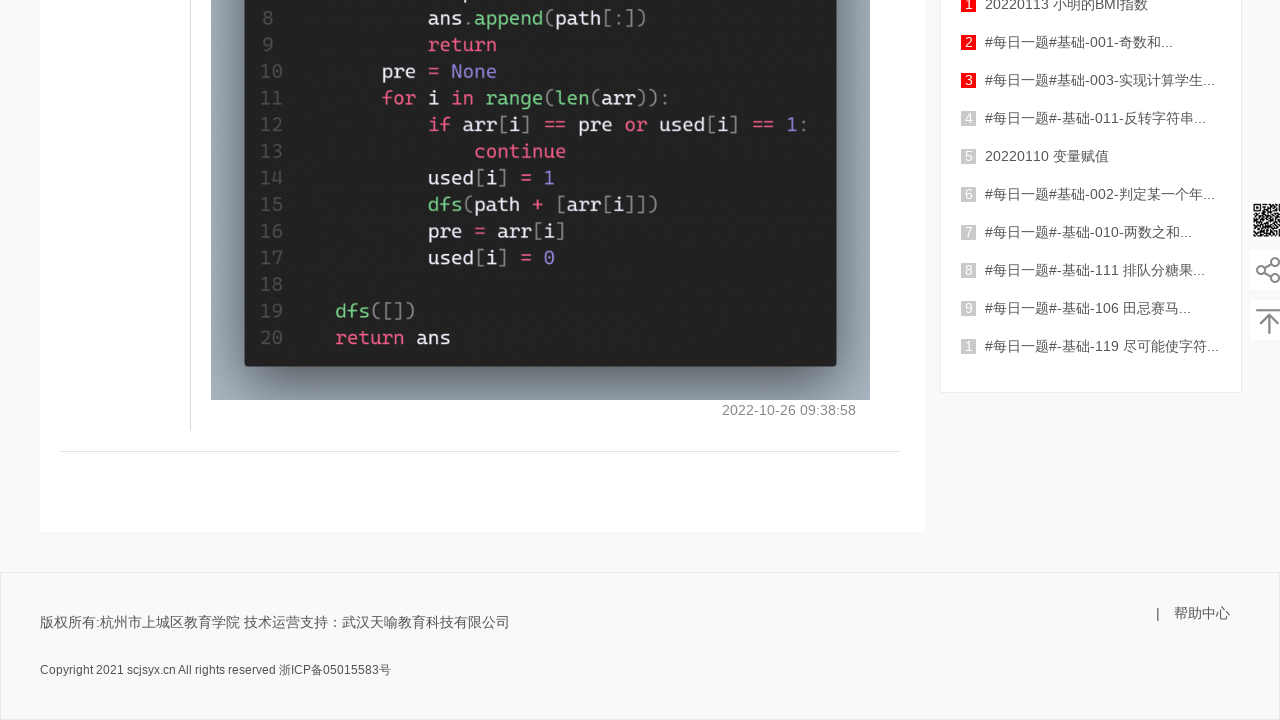

Waited 100ms between scrolls
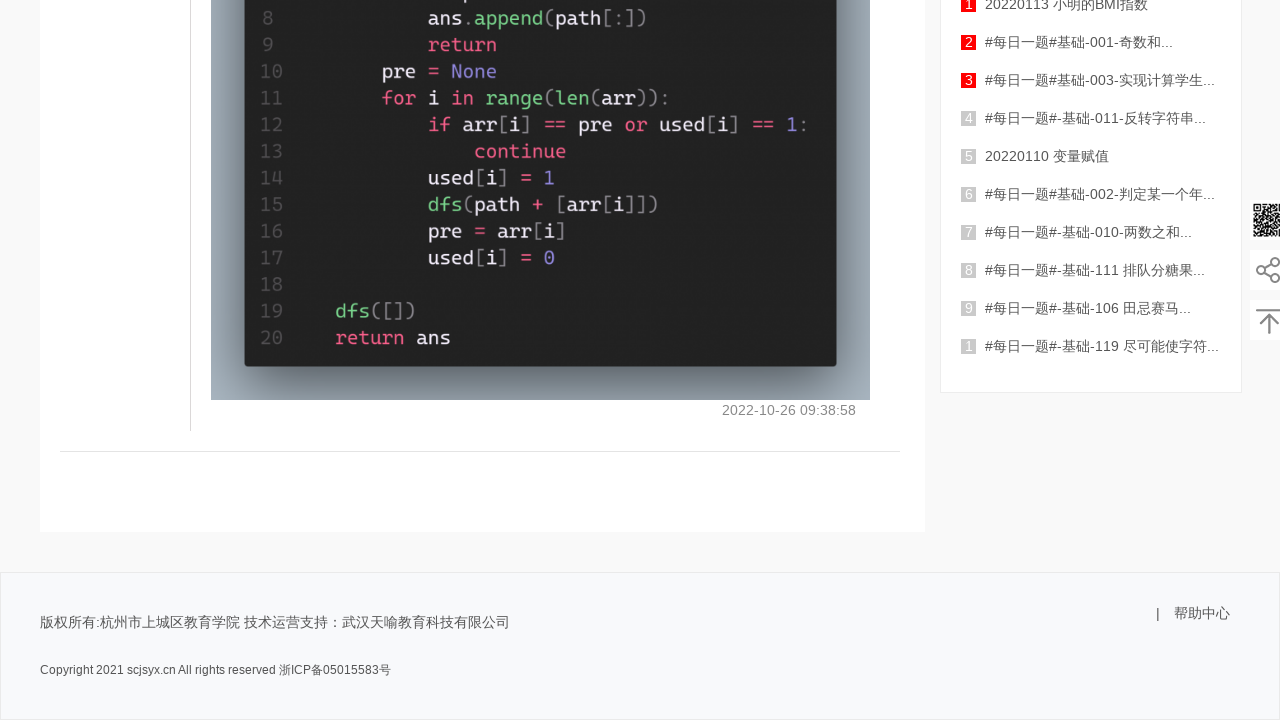

Scrolled to position 3000px (cycle 2/3, scroll 3/10)
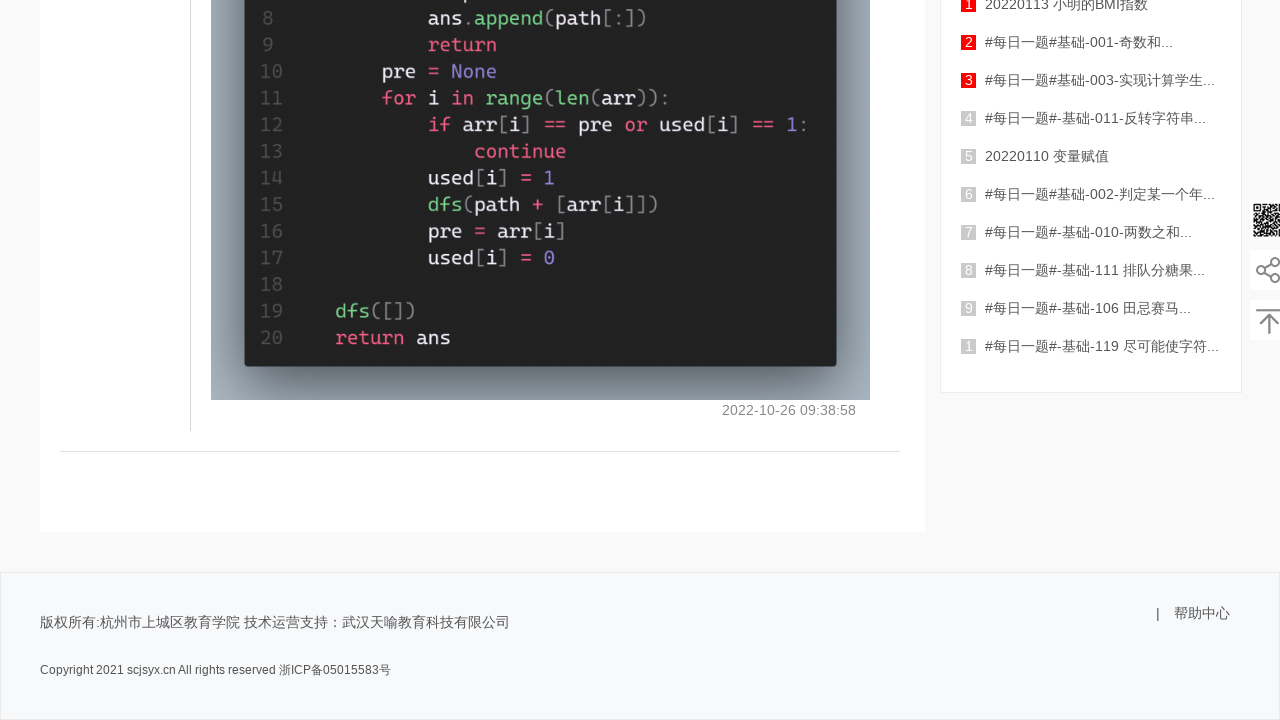

Waited 100ms between scrolls
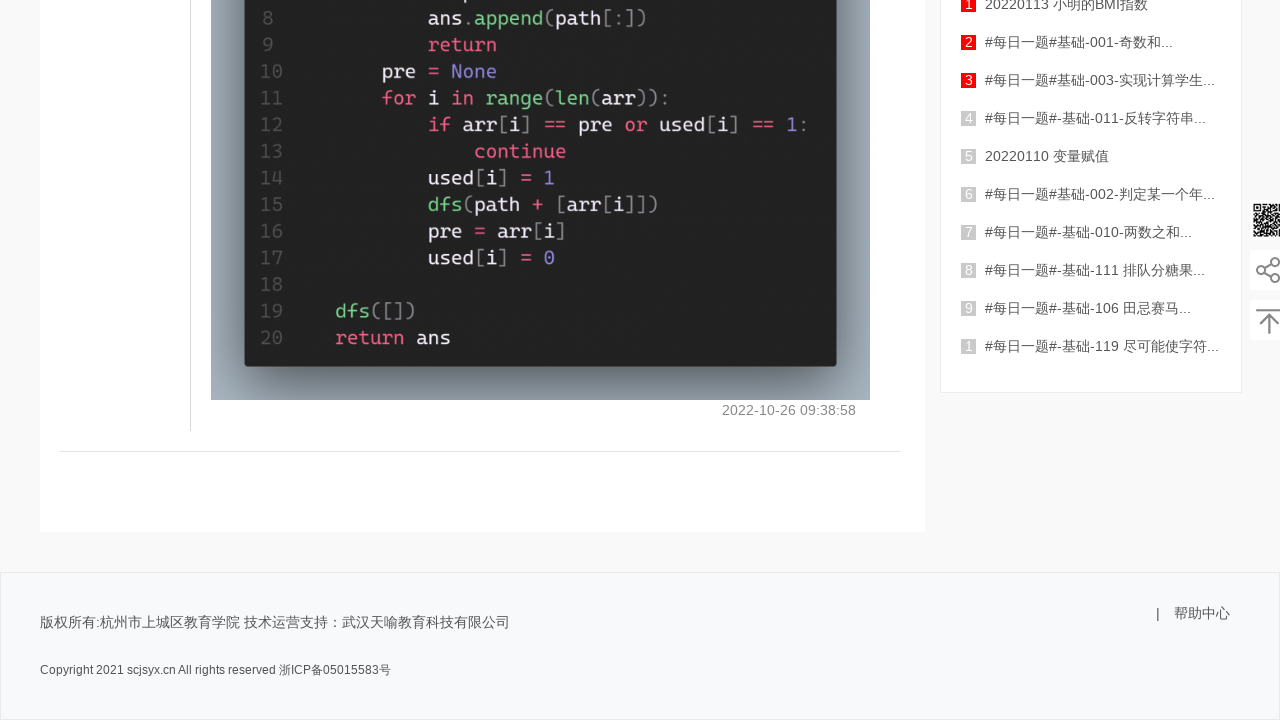

Scrolled to position 4000px (cycle 2/3, scroll 4/10)
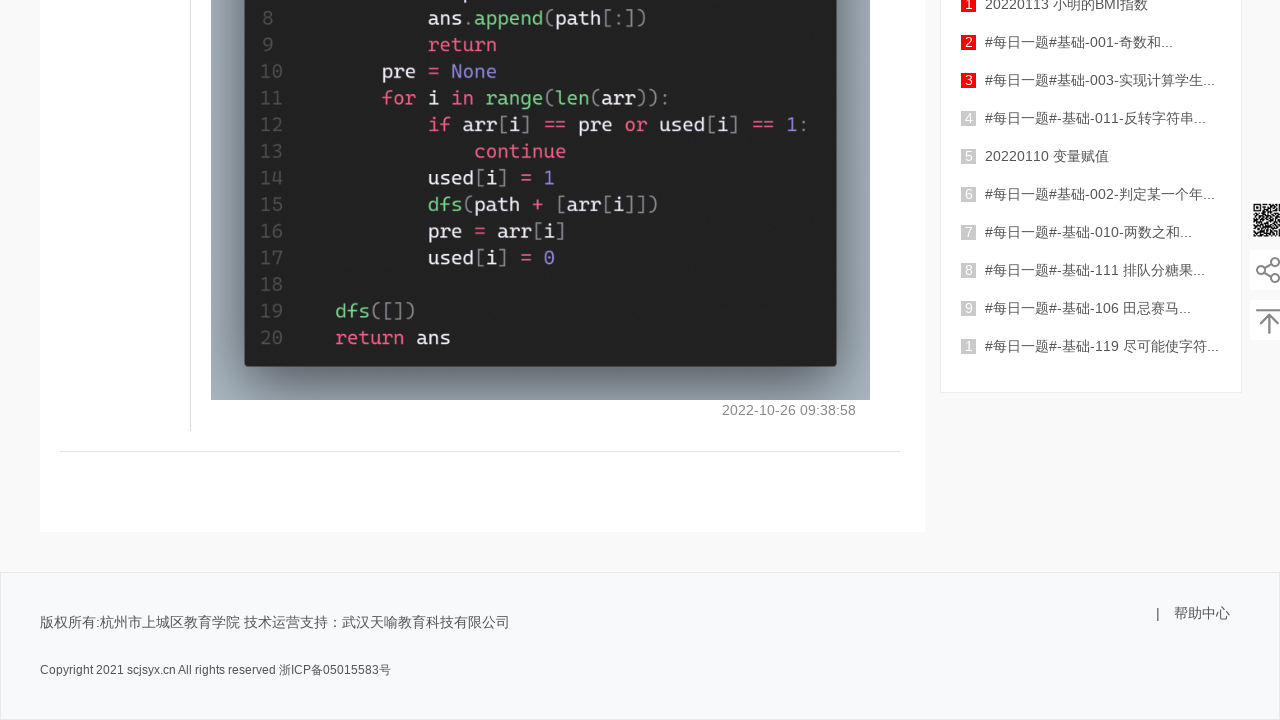

Waited 100ms between scrolls
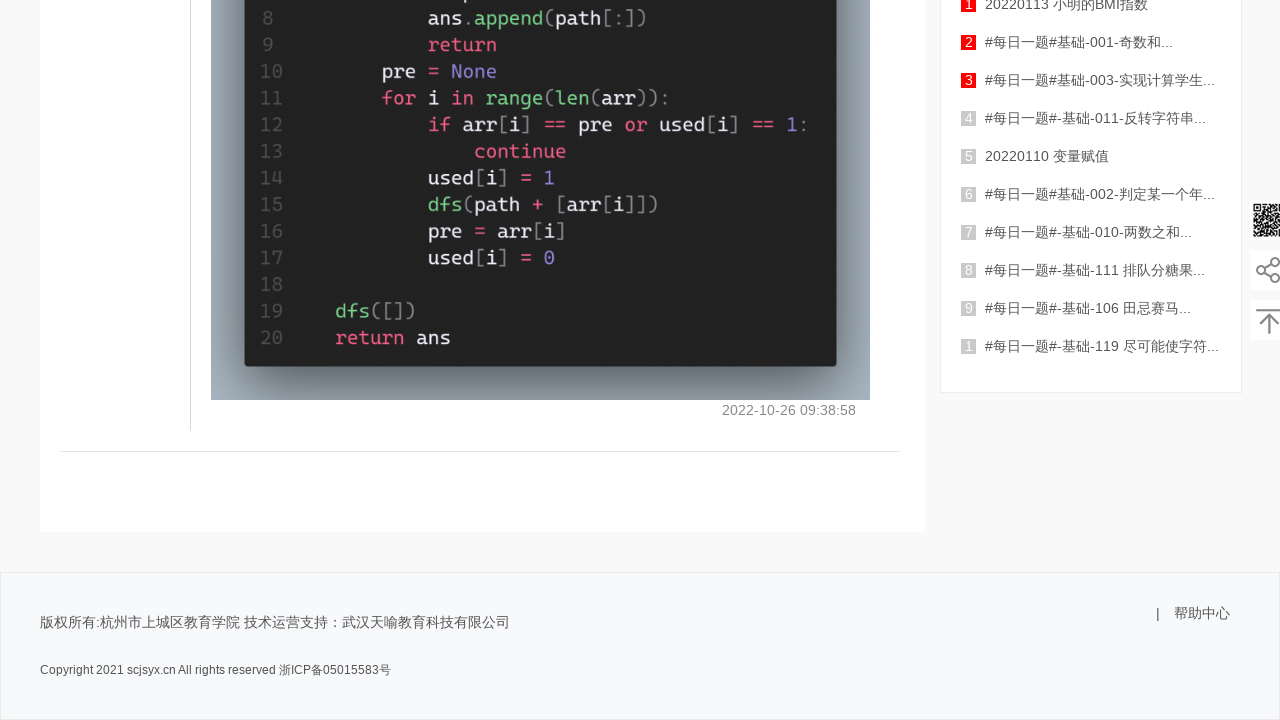

Scrolled to position 5000px (cycle 2/3, scroll 5/10)
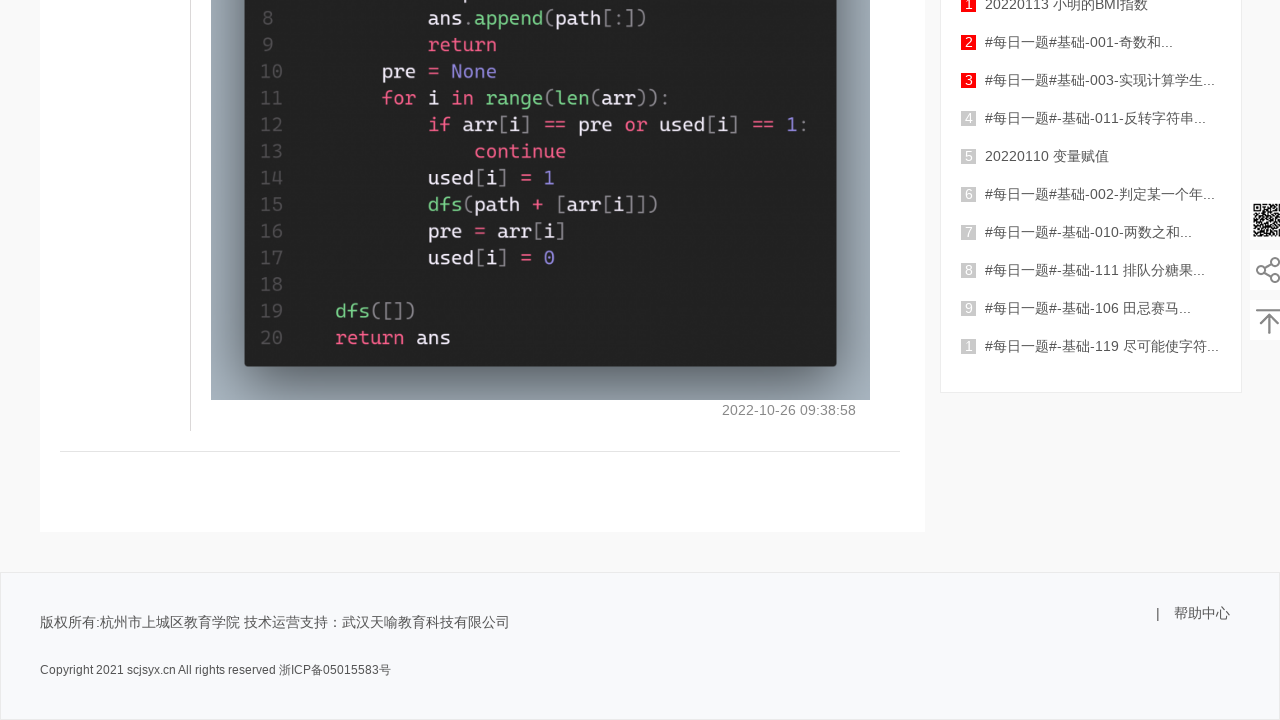

Waited 100ms between scrolls
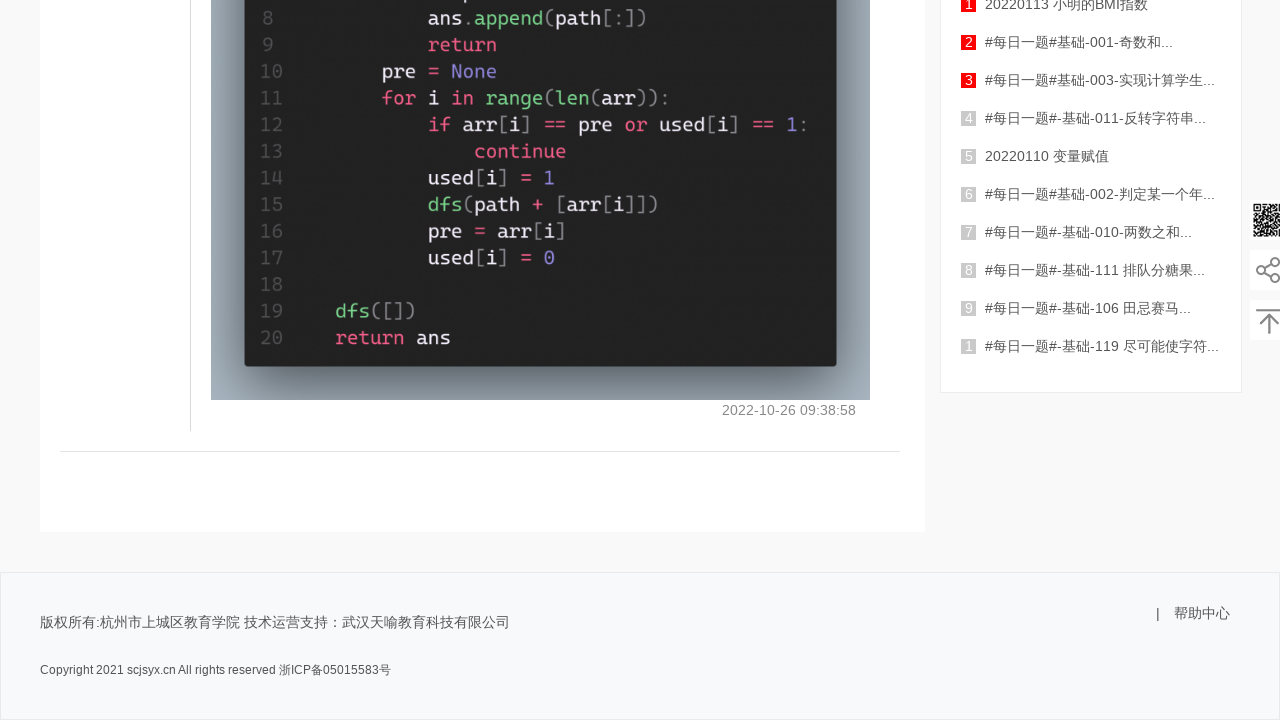

Scrolled to position 6000px (cycle 2/3, scroll 6/10)
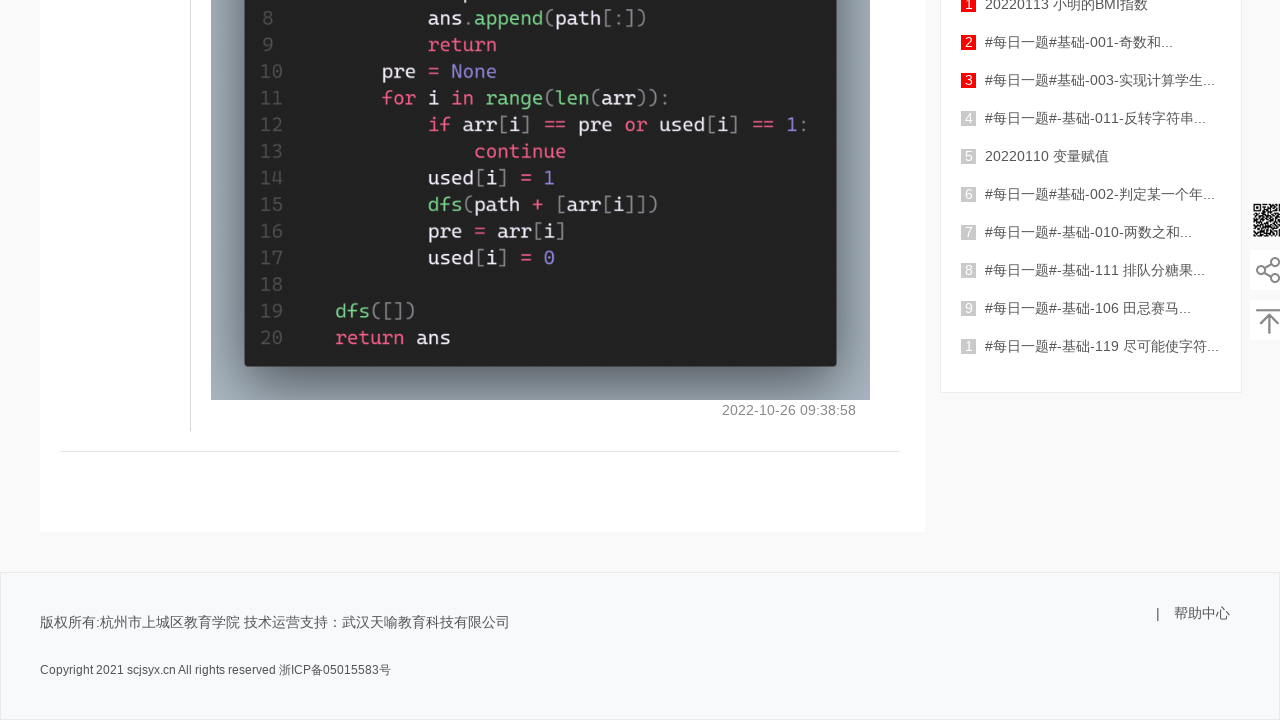

Waited 100ms between scrolls
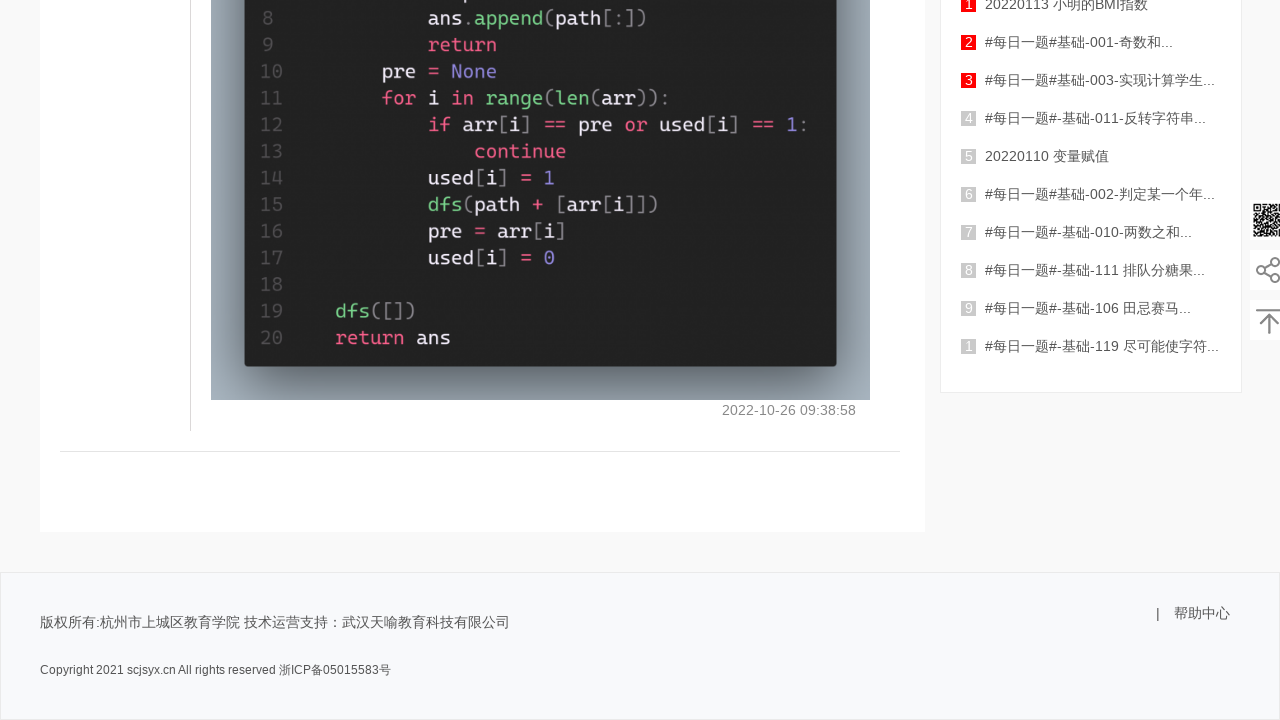

Scrolled to position 7000px (cycle 2/3, scroll 7/10)
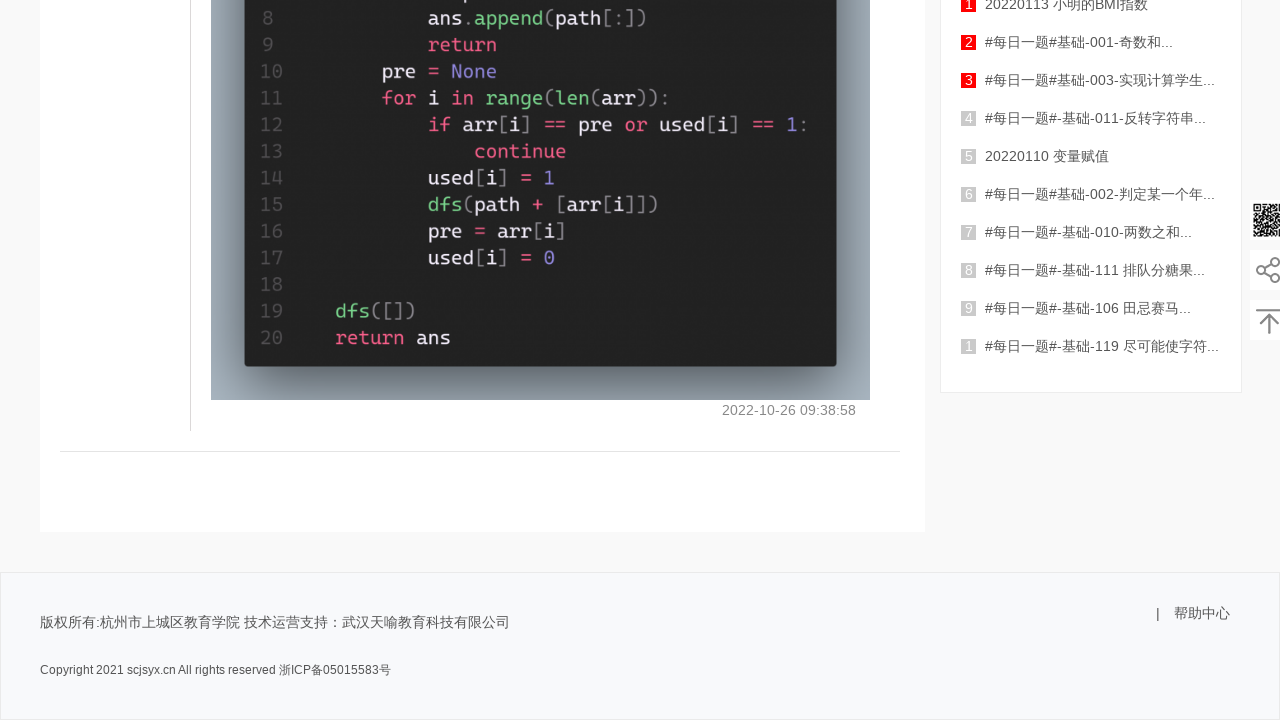

Waited 100ms between scrolls
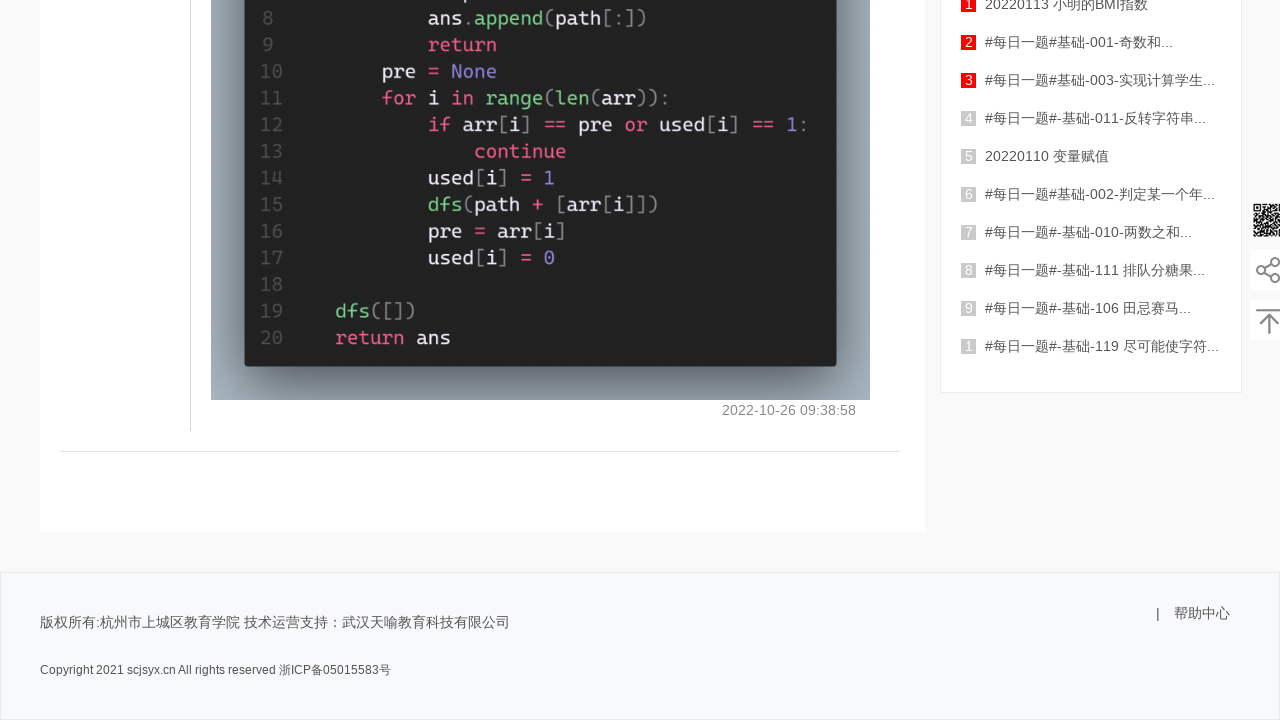

Scrolled to position 8000px (cycle 2/3, scroll 8/10)
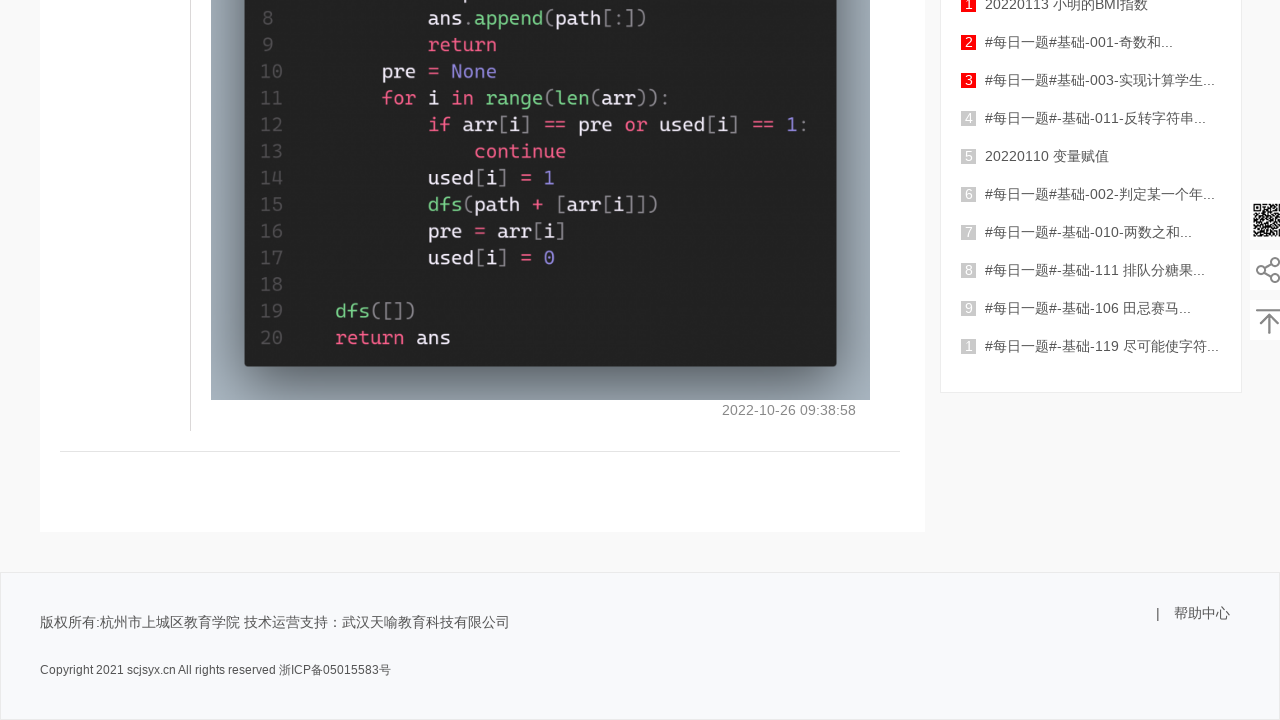

Waited 100ms between scrolls
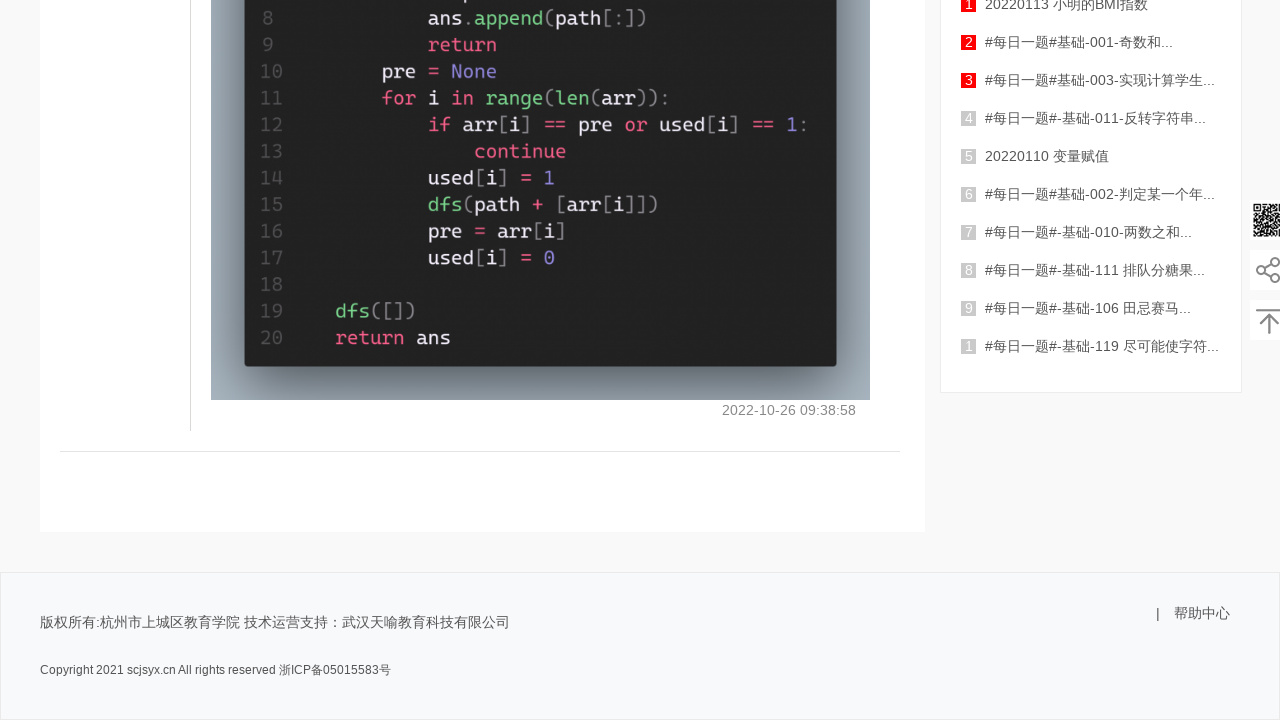

Scrolled to position 9000px (cycle 2/3, scroll 9/10)
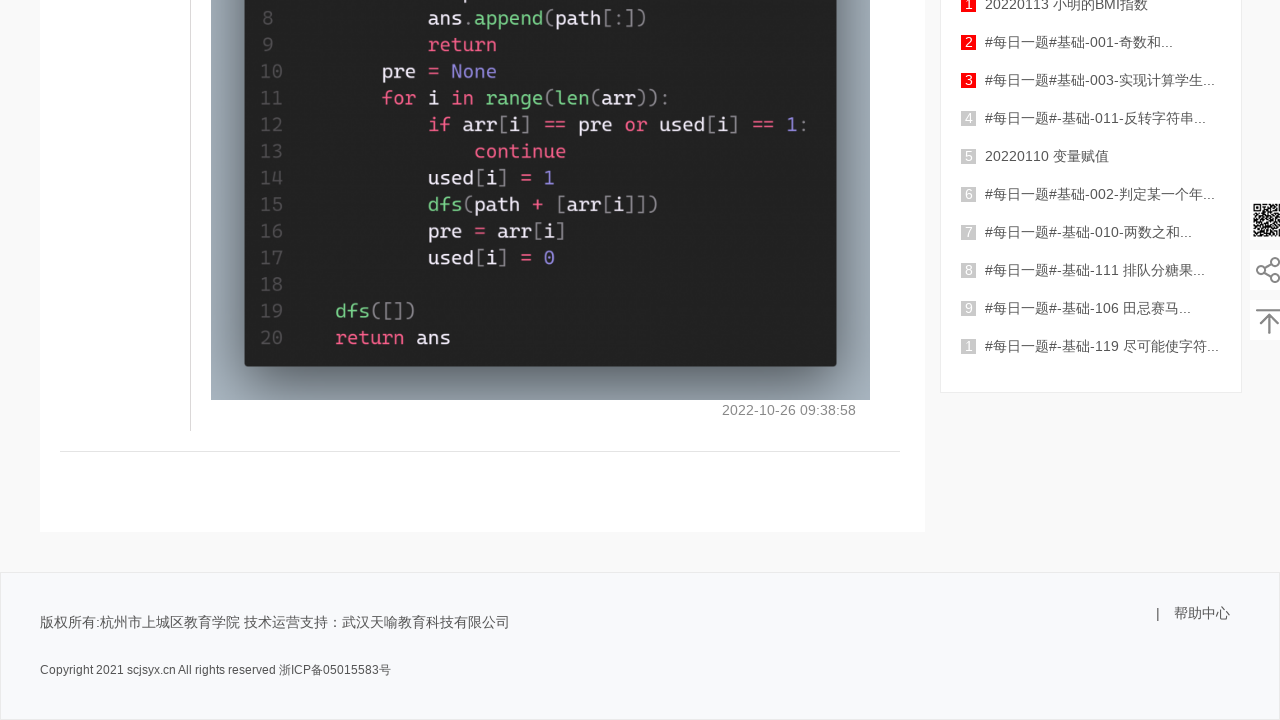

Waited 100ms between scrolls
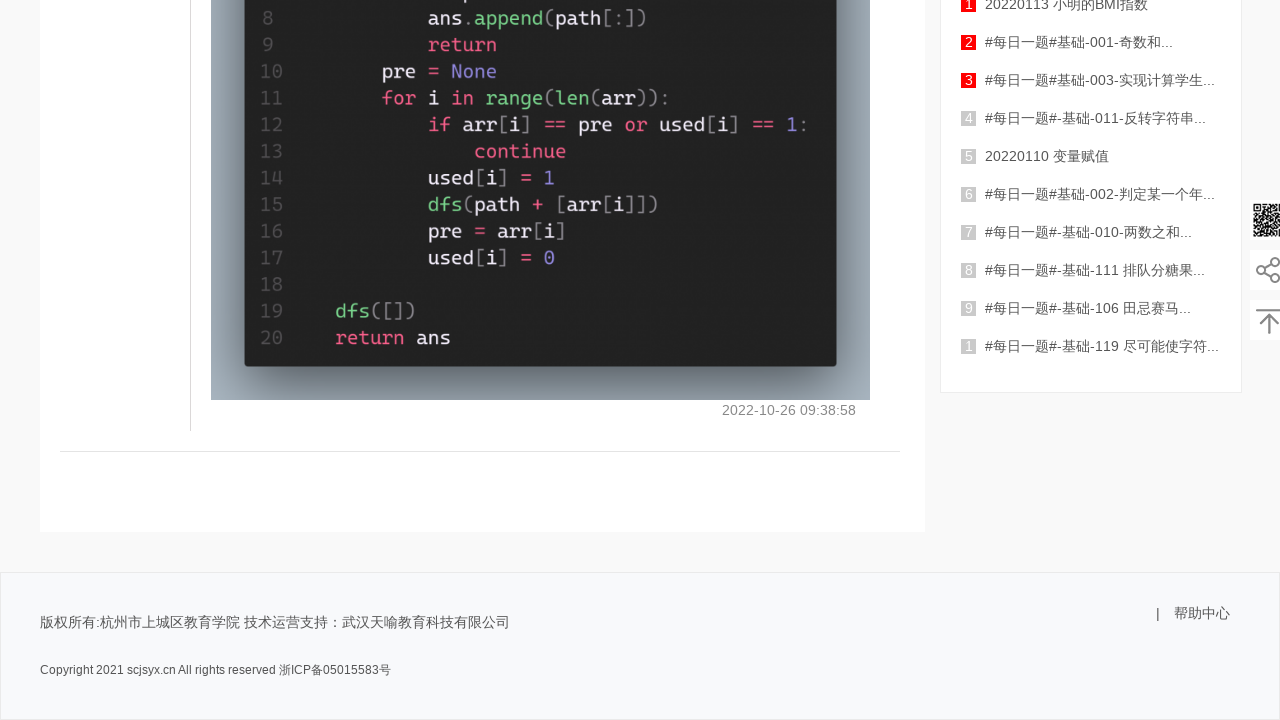

Scrolled to position 10000px (cycle 2/3, scroll 10/10)
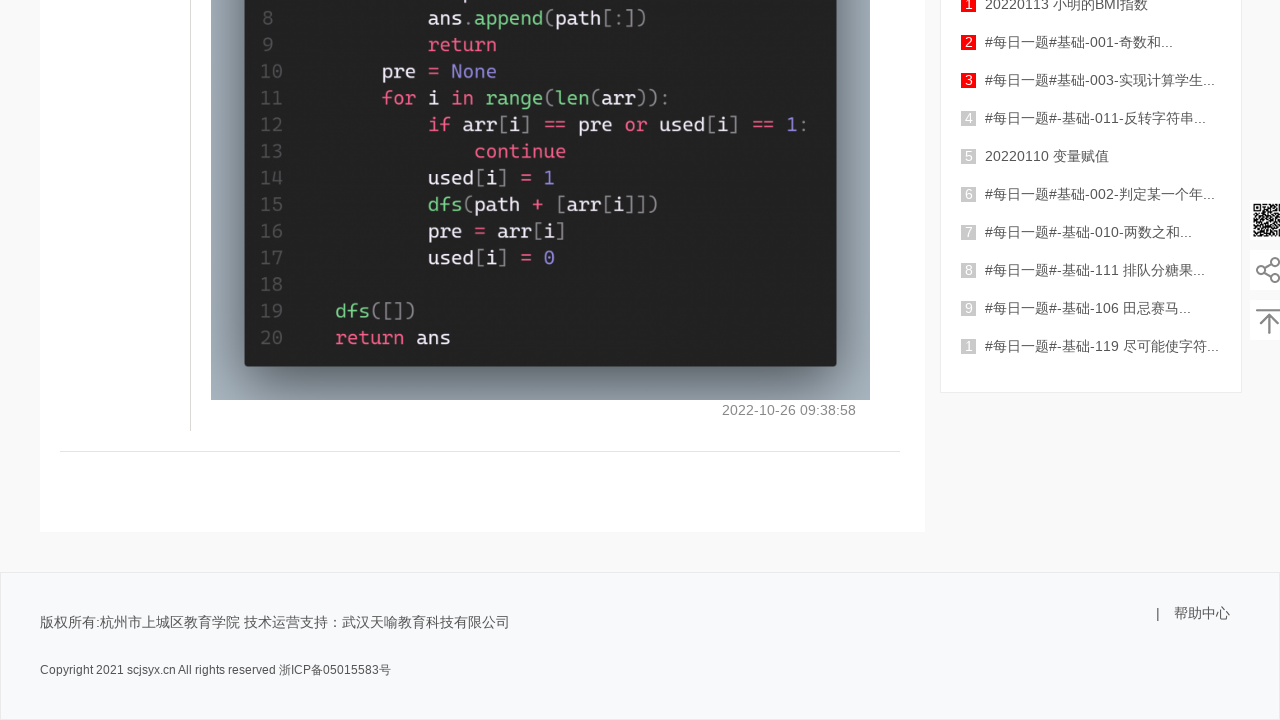

Waited 100ms between scrolls
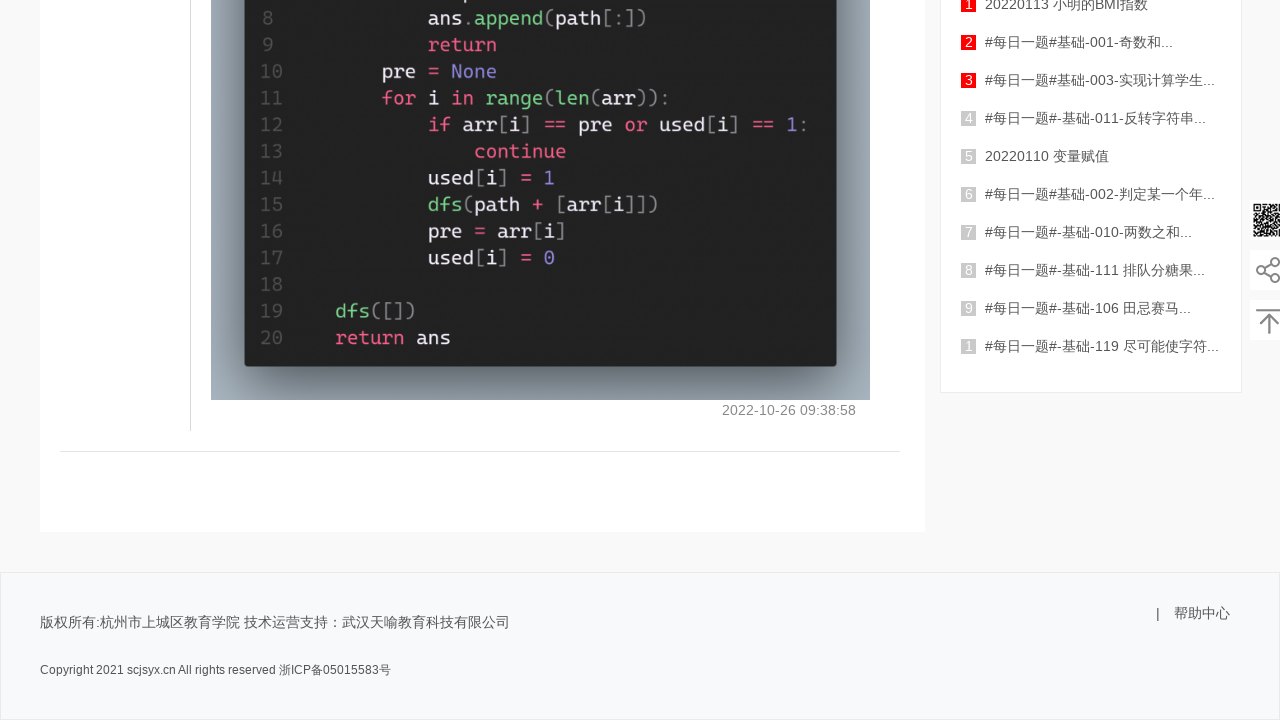

Waited 400ms before next refresh cycle
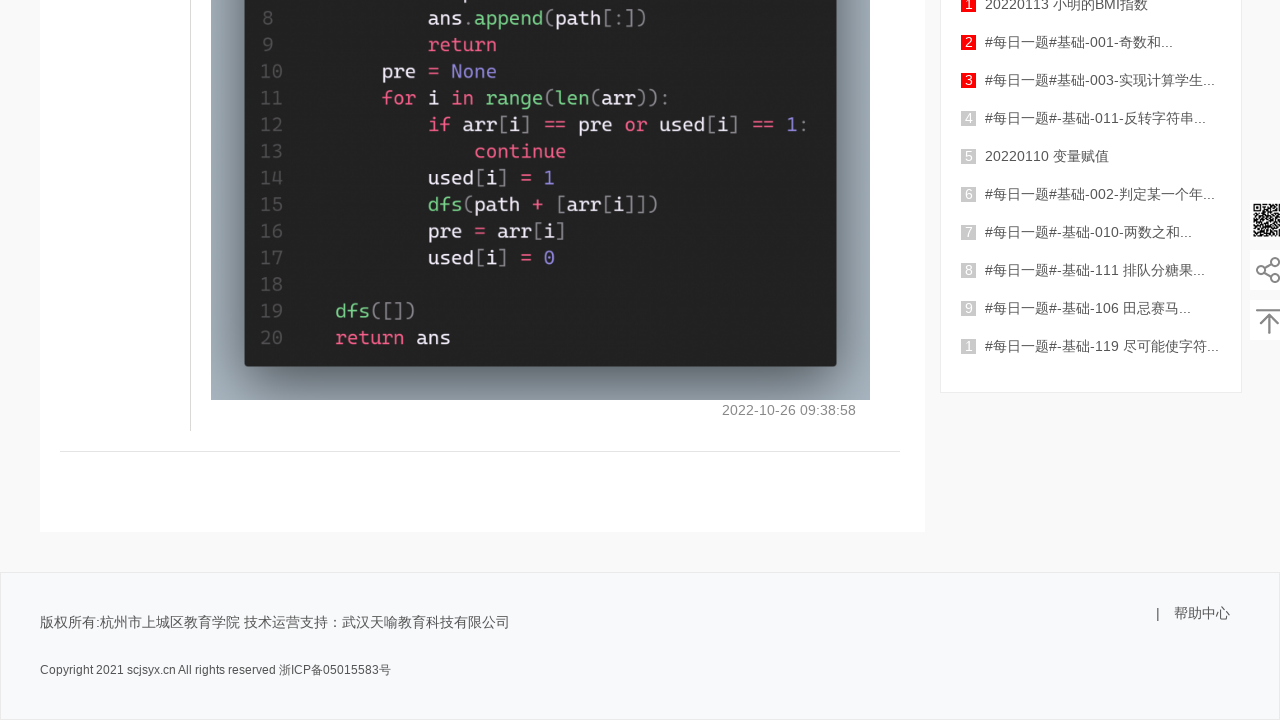

Reloaded page (cycle 3/3)
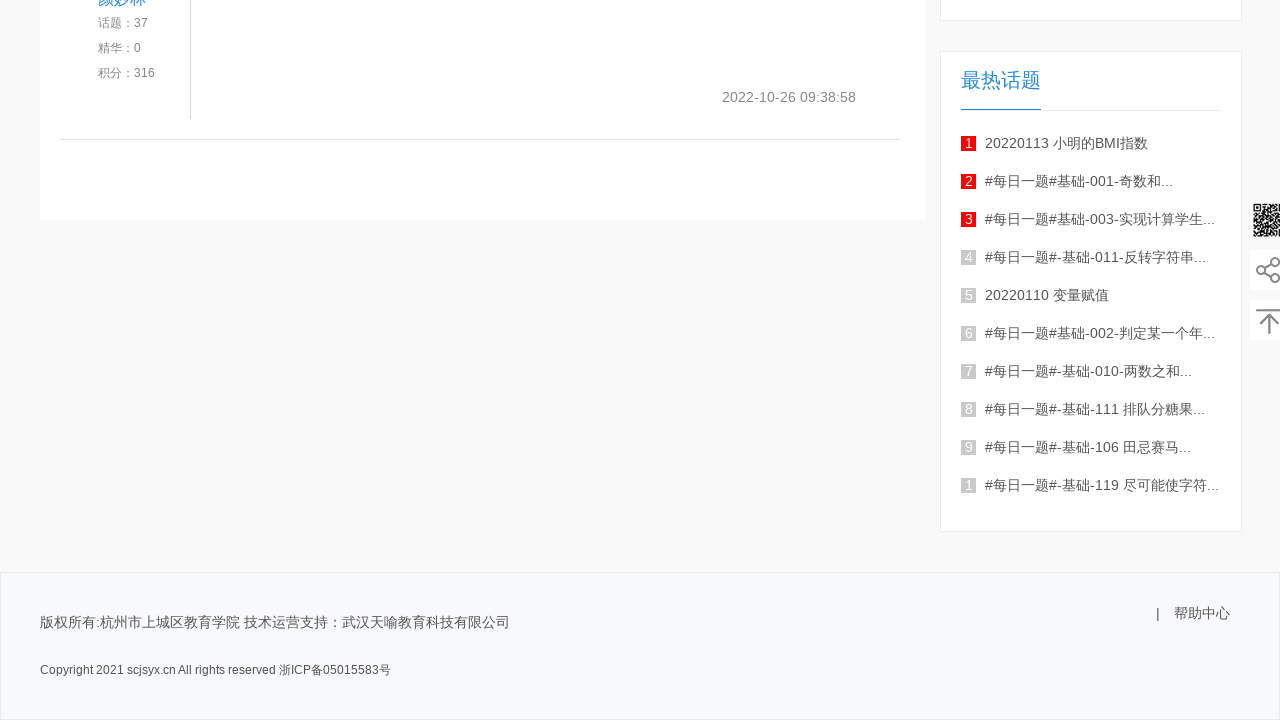

Scrolled to position 1000px (cycle 3/3, scroll 1/10)
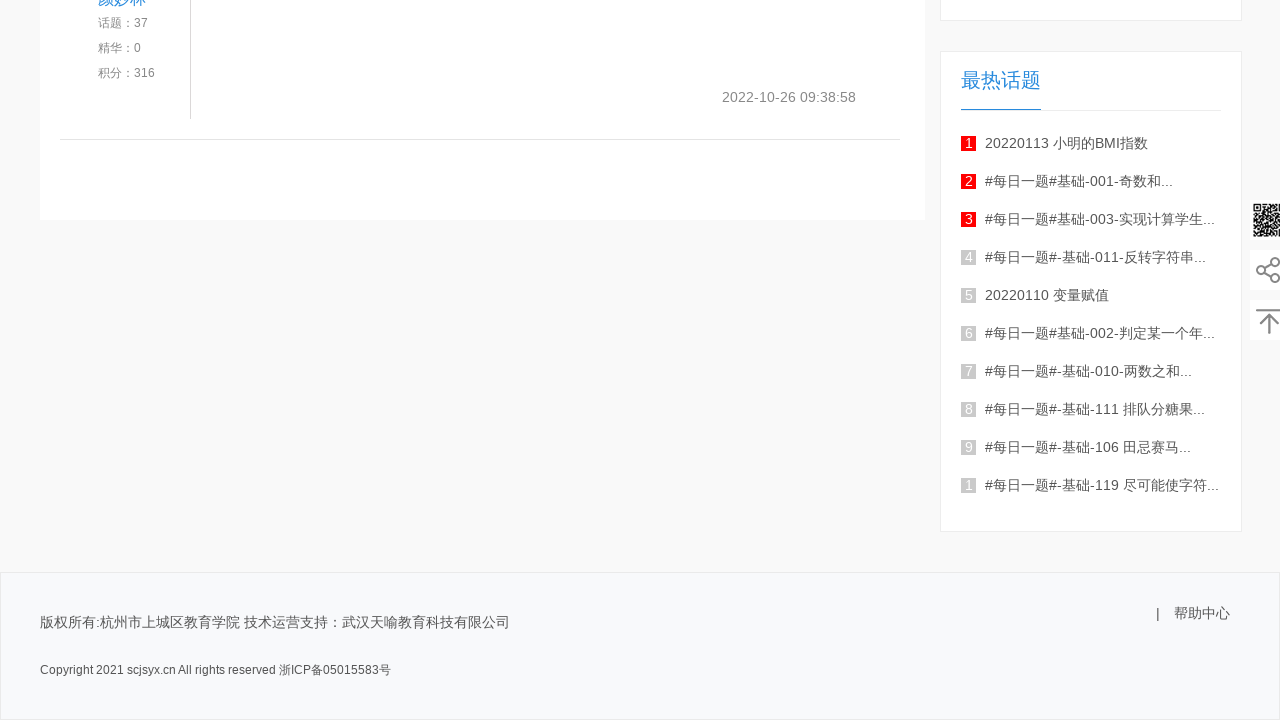

Waited 100ms between scrolls
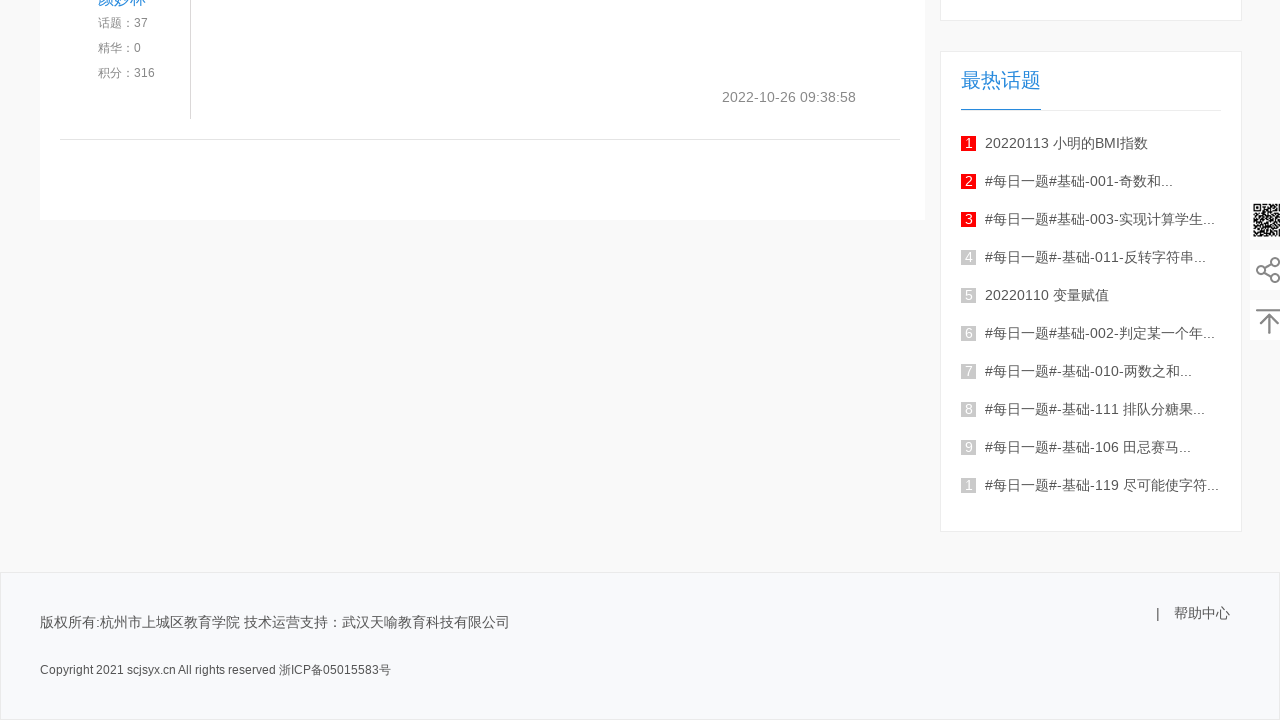

Scrolled to position 2000px (cycle 3/3, scroll 2/10)
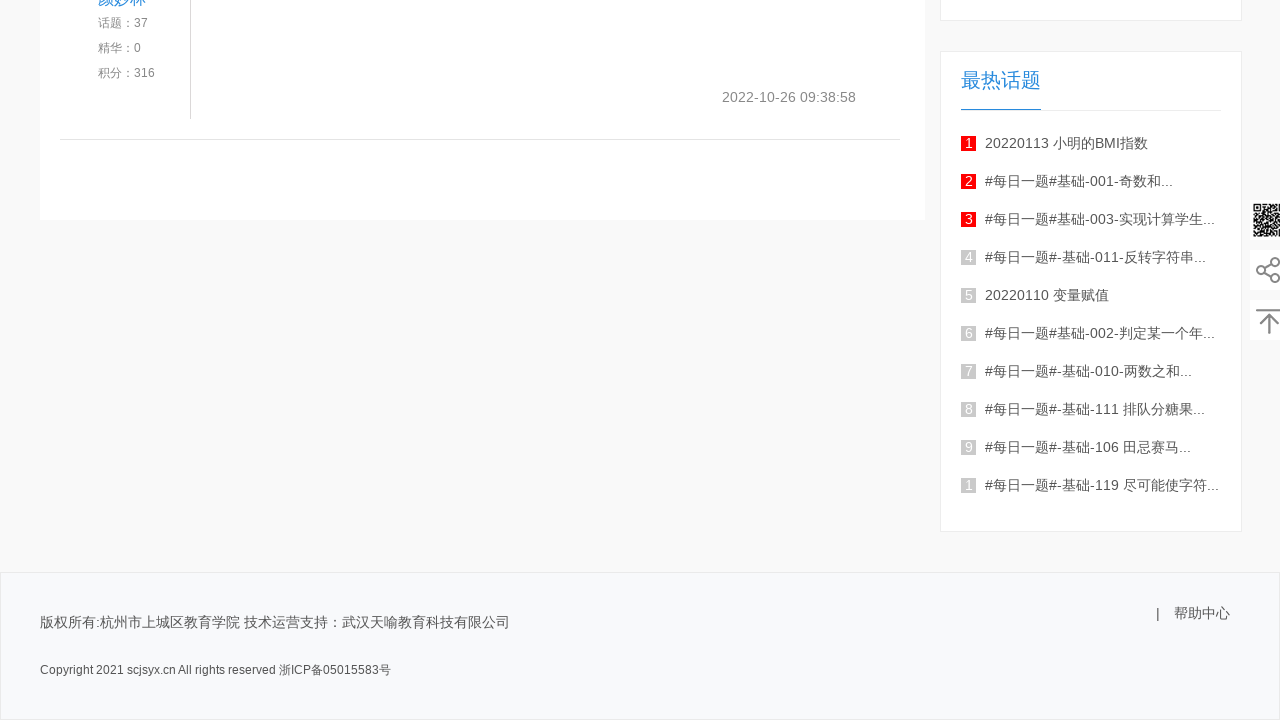

Waited 100ms between scrolls
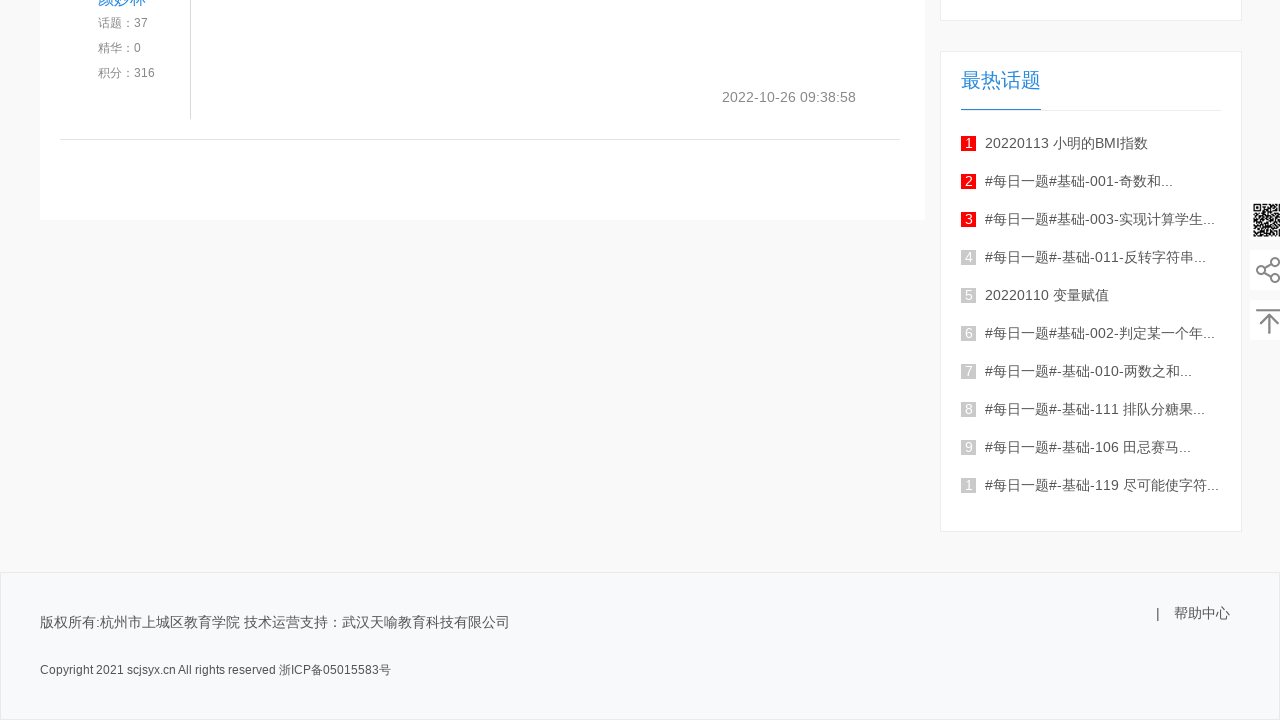

Scrolled to position 3000px (cycle 3/3, scroll 3/10)
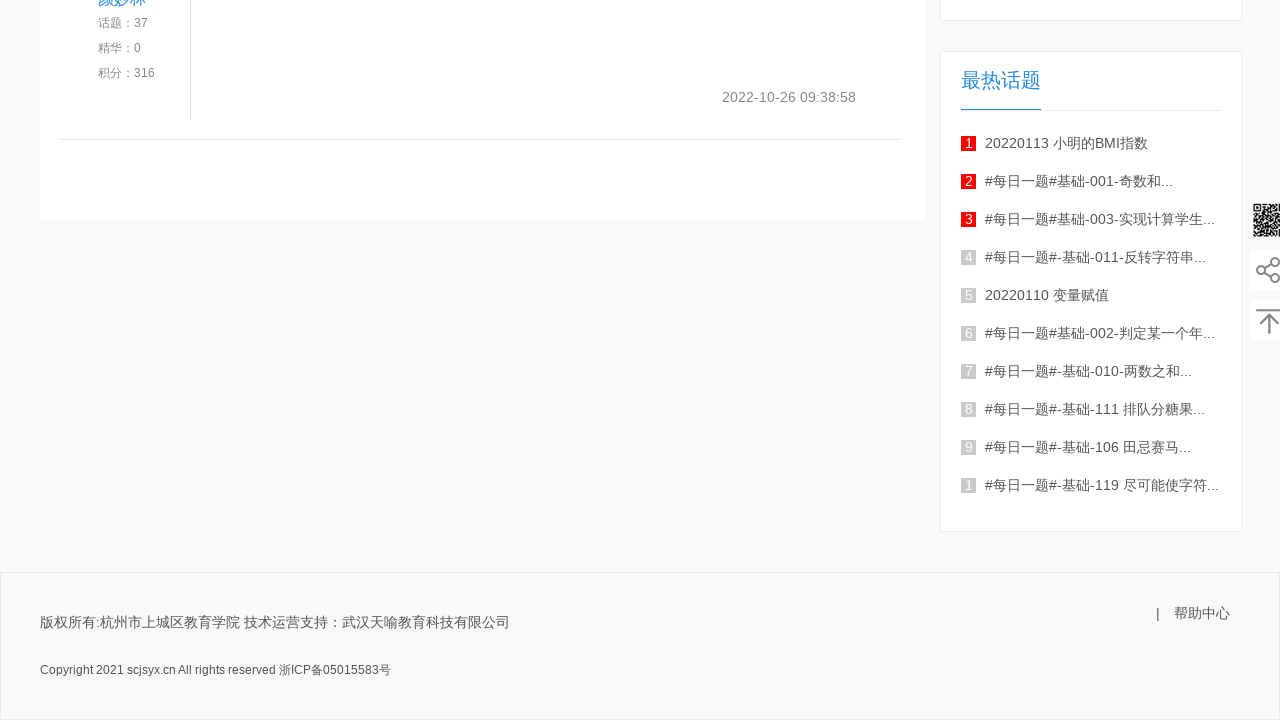

Waited 100ms between scrolls
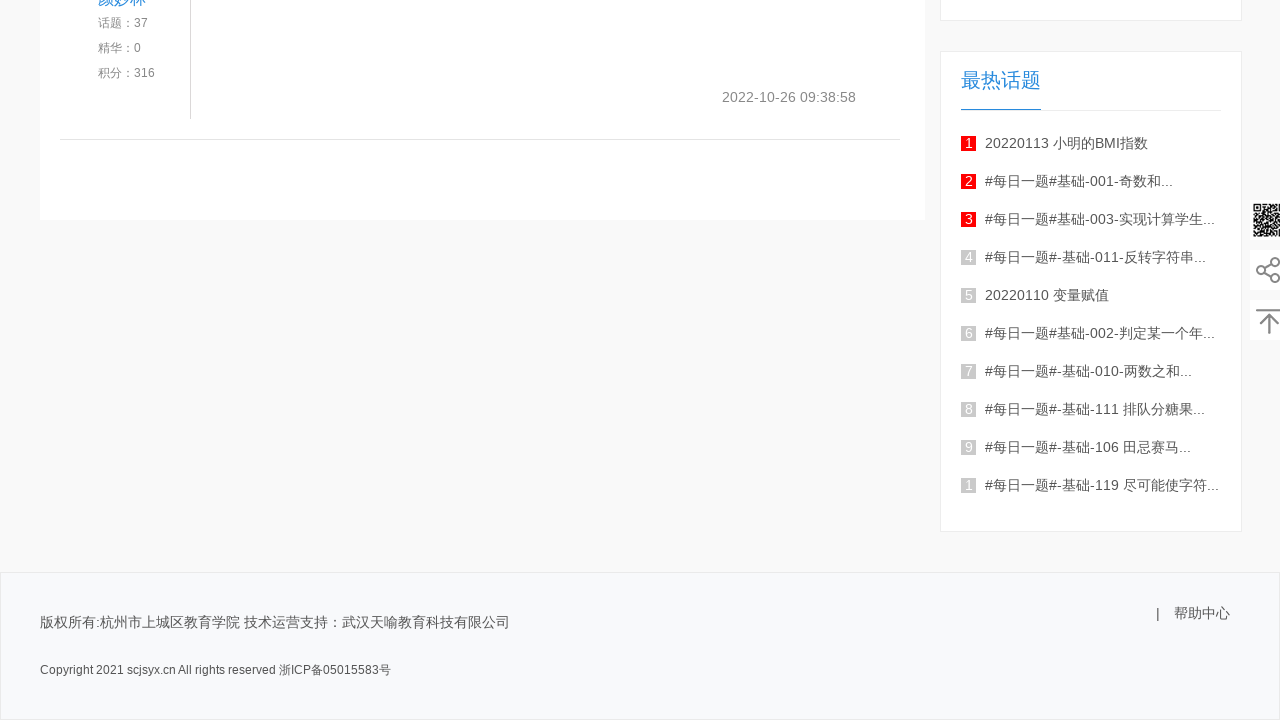

Scrolled to position 4000px (cycle 3/3, scroll 4/10)
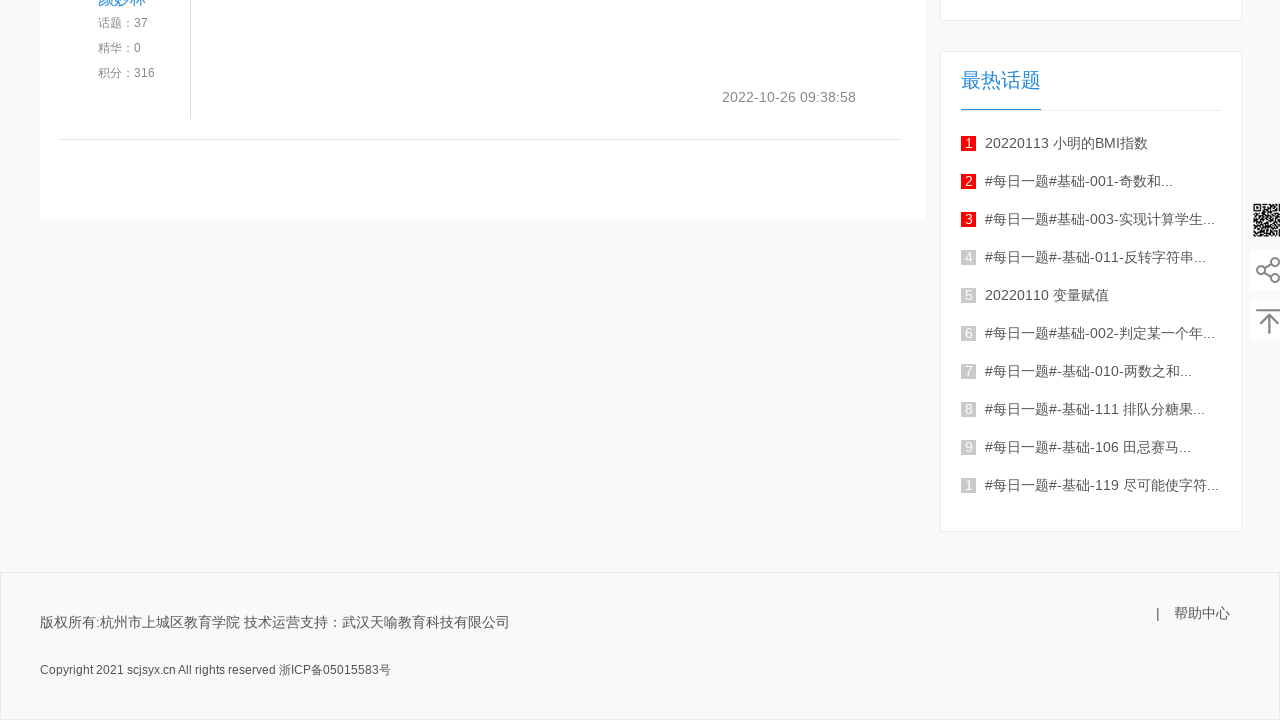

Waited 100ms between scrolls
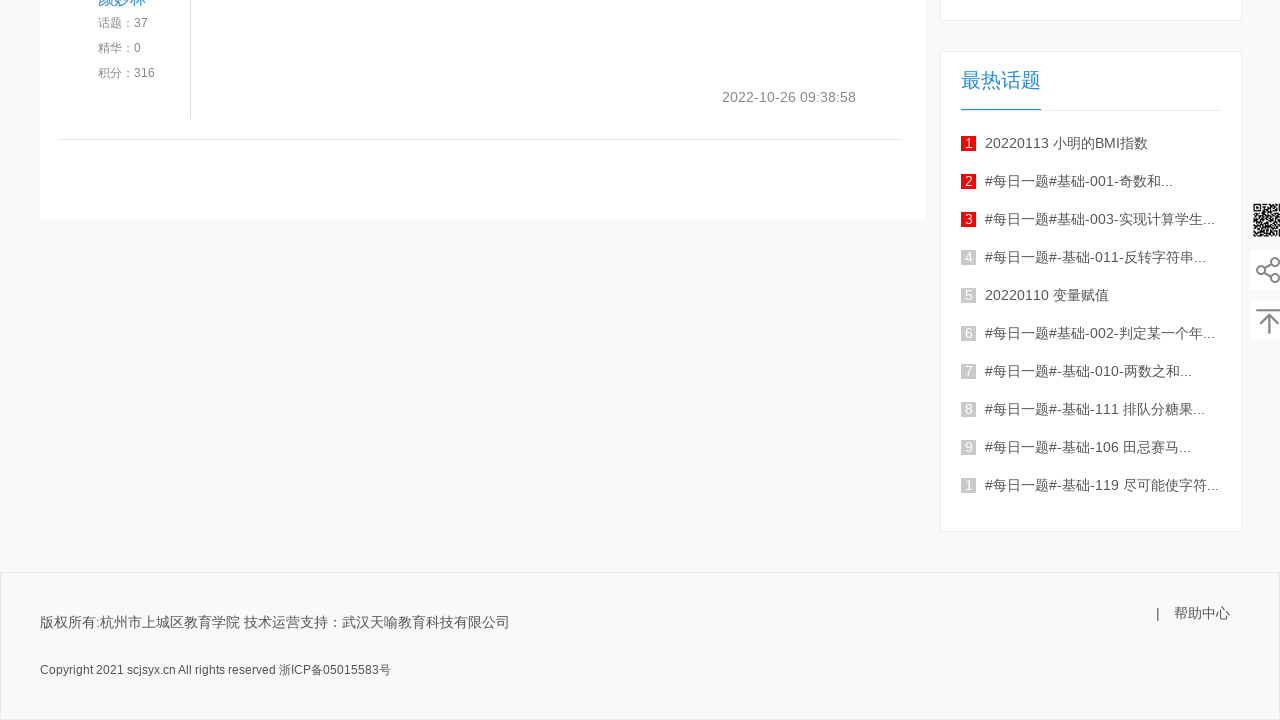

Scrolled to position 5000px (cycle 3/3, scroll 5/10)
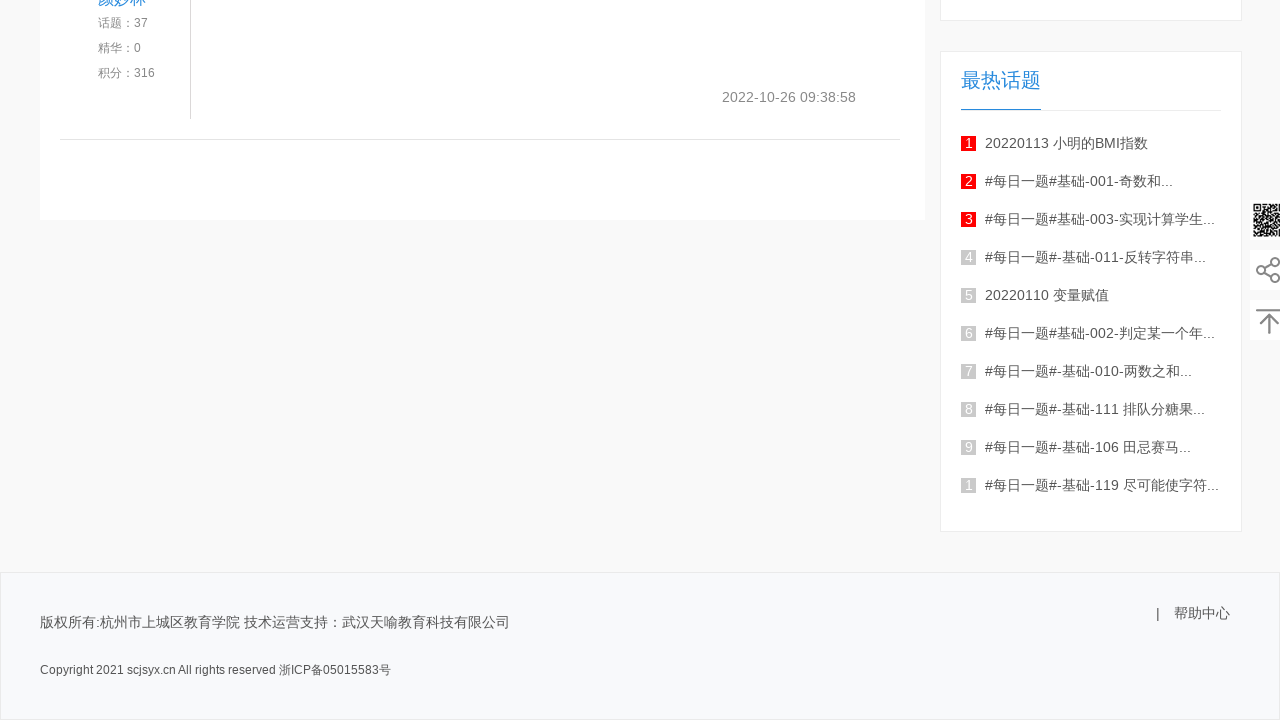

Waited 100ms between scrolls
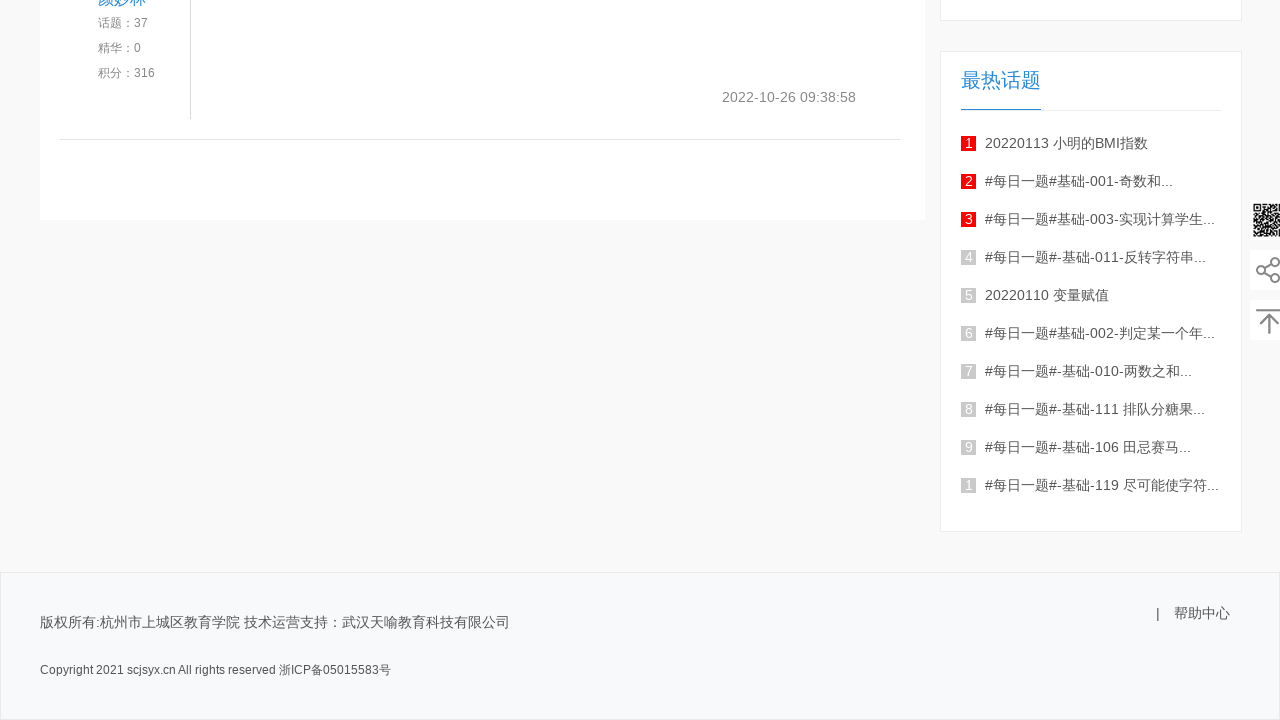

Scrolled to position 6000px (cycle 3/3, scroll 6/10)
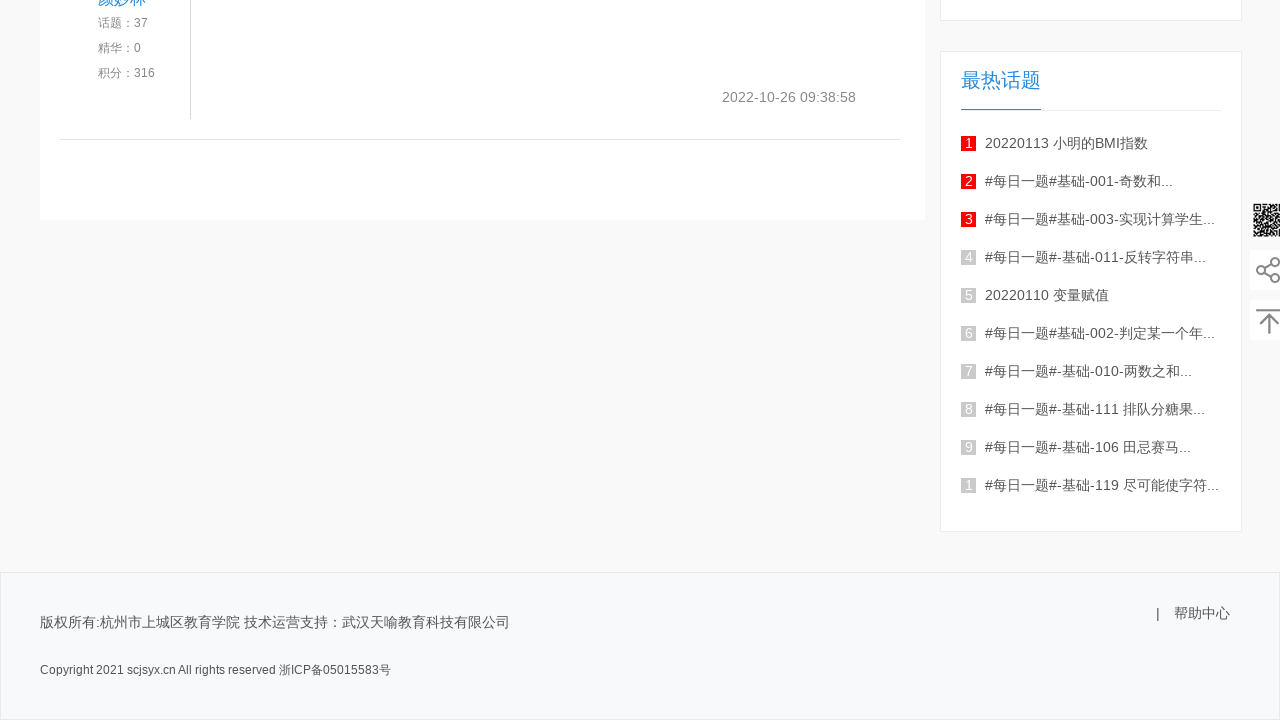

Waited 100ms between scrolls
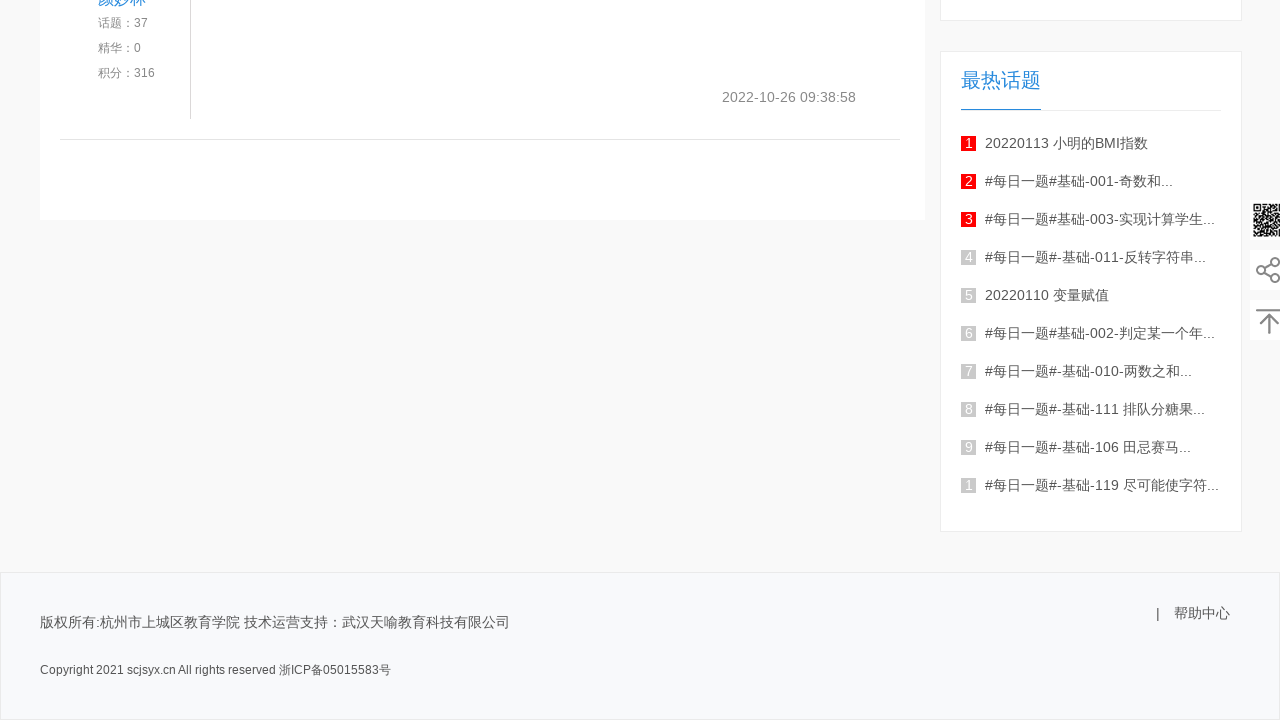

Scrolled to position 7000px (cycle 3/3, scroll 7/10)
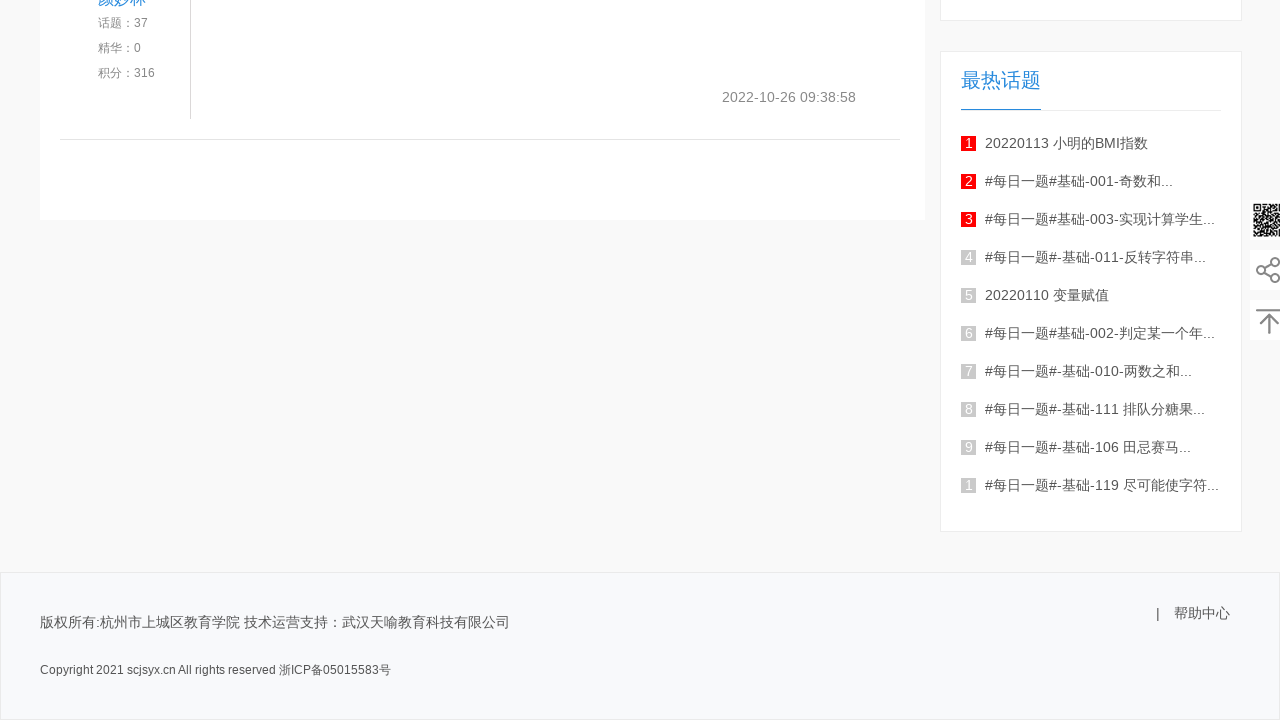

Waited 100ms between scrolls
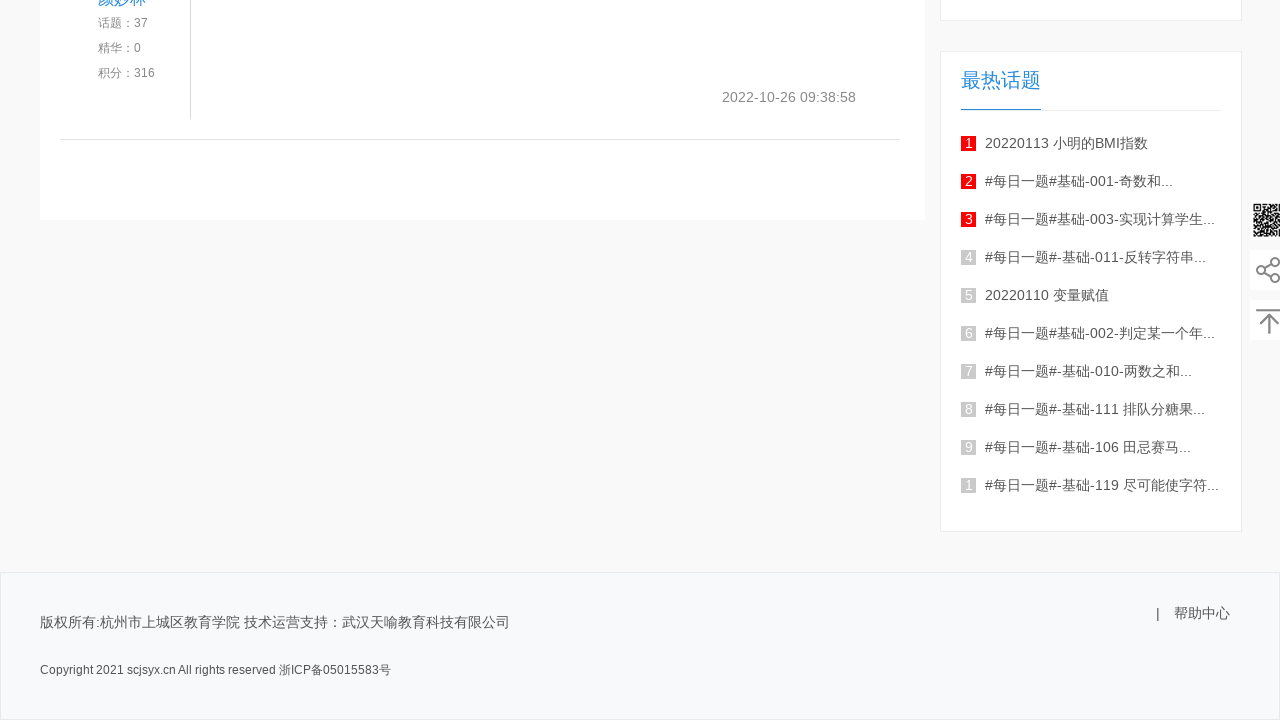

Scrolled to position 8000px (cycle 3/3, scroll 8/10)
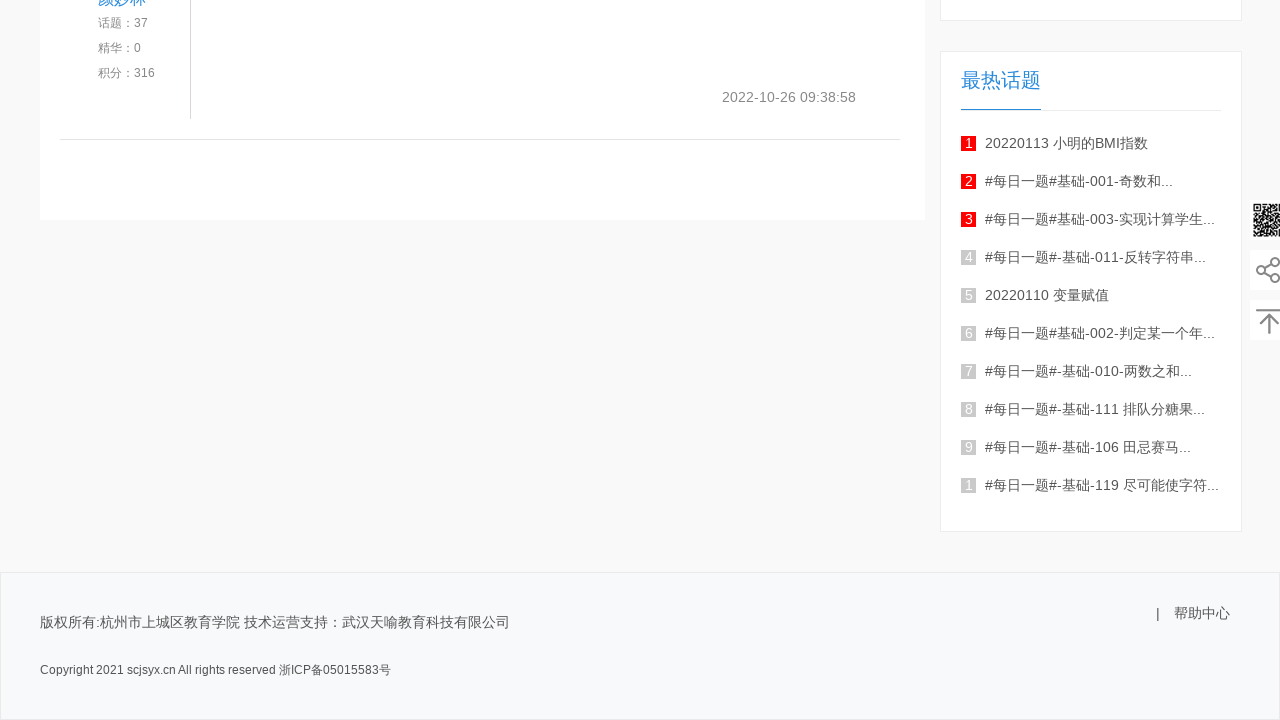

Waited 100ms between scrolls
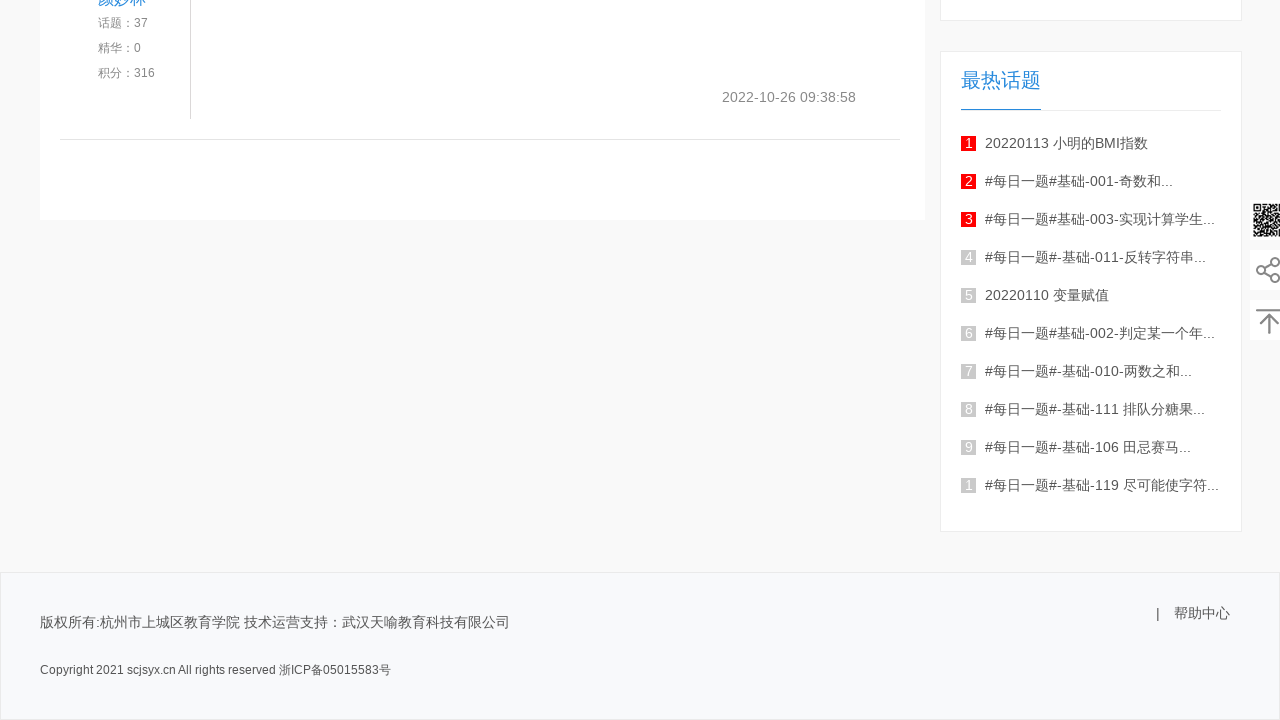

Scrolled to position 9000px (cycle 3/3, scroll 9/10)
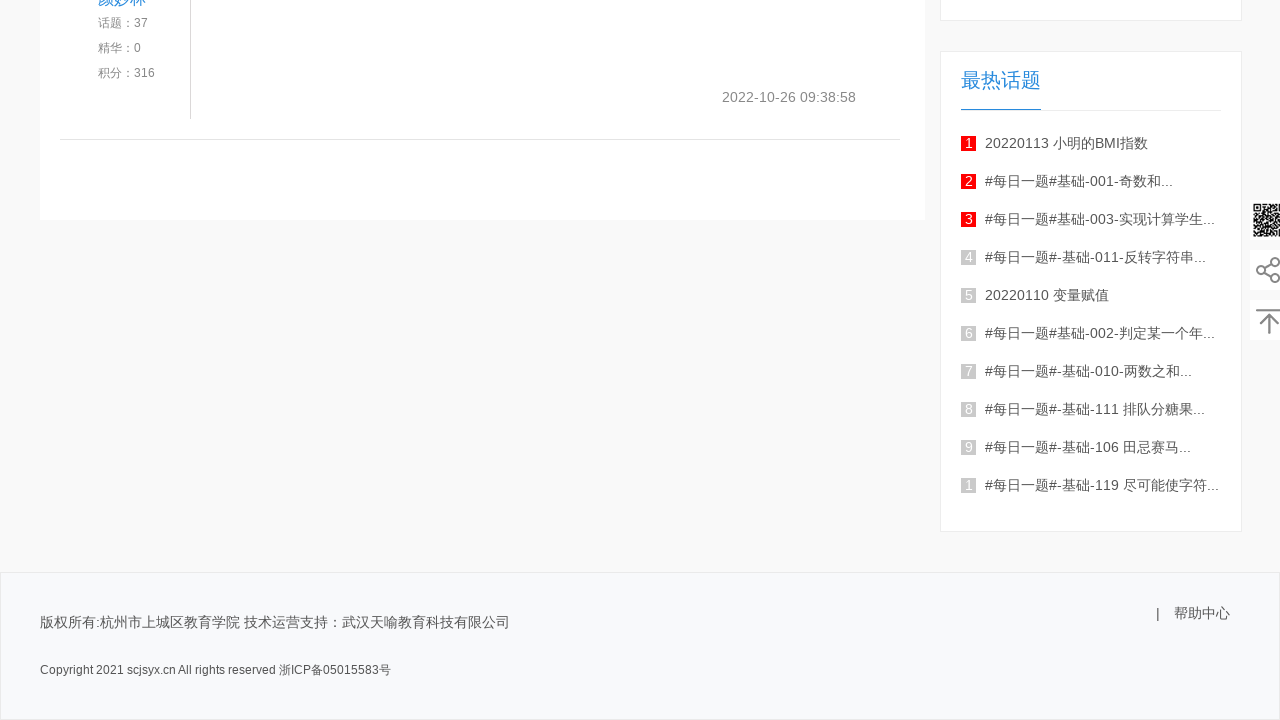

Waited 100ms between scrolls
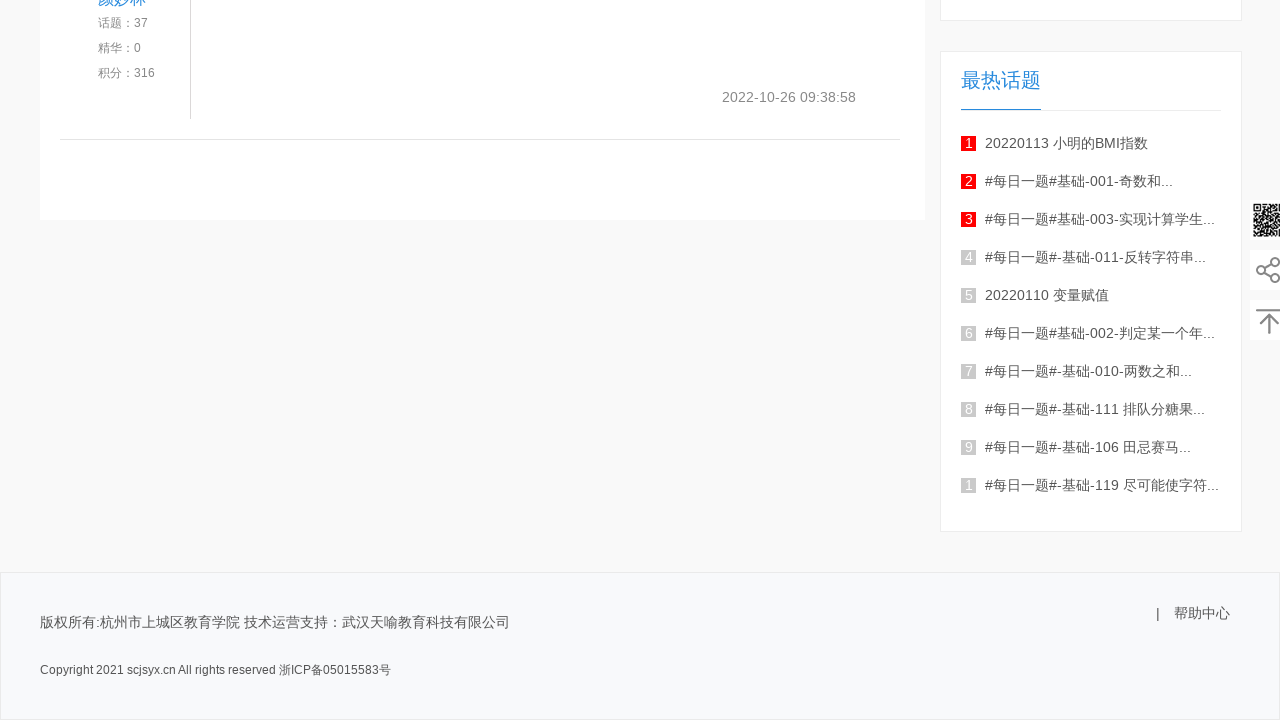

Scrolled to position 10000px (cycle 3/3, scroll 10/10)
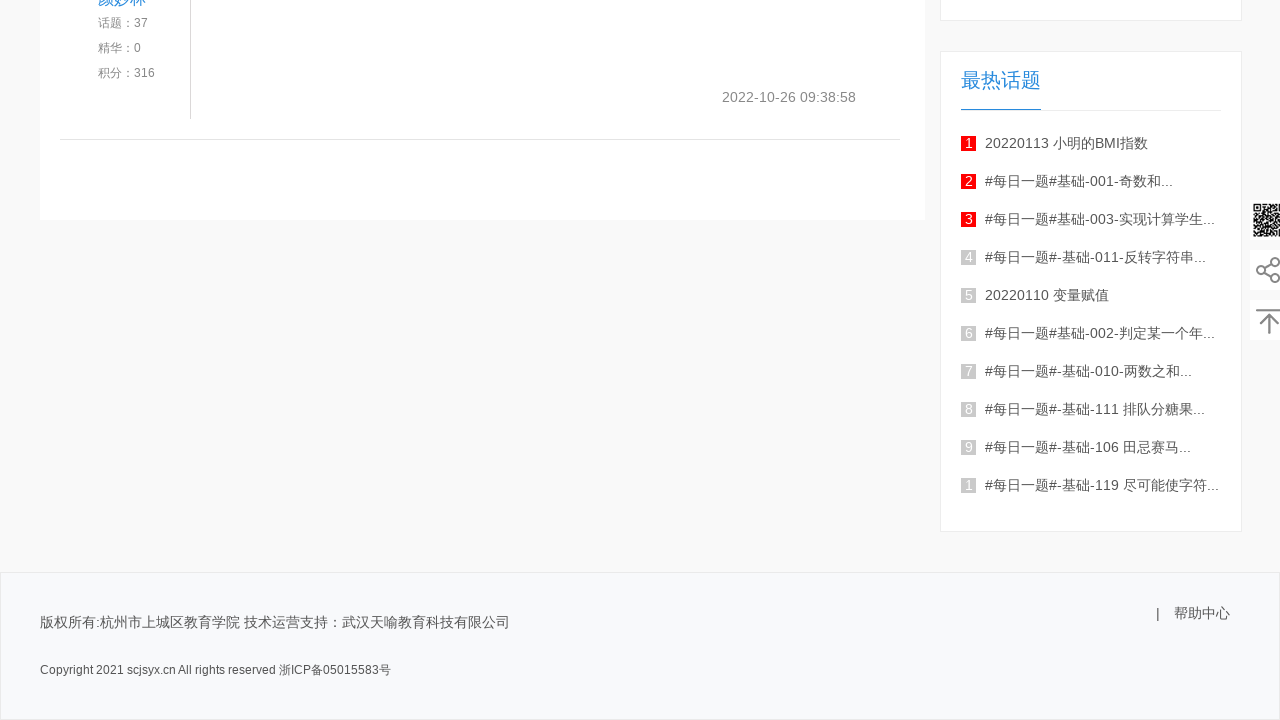

Waited 100ms between scrolls
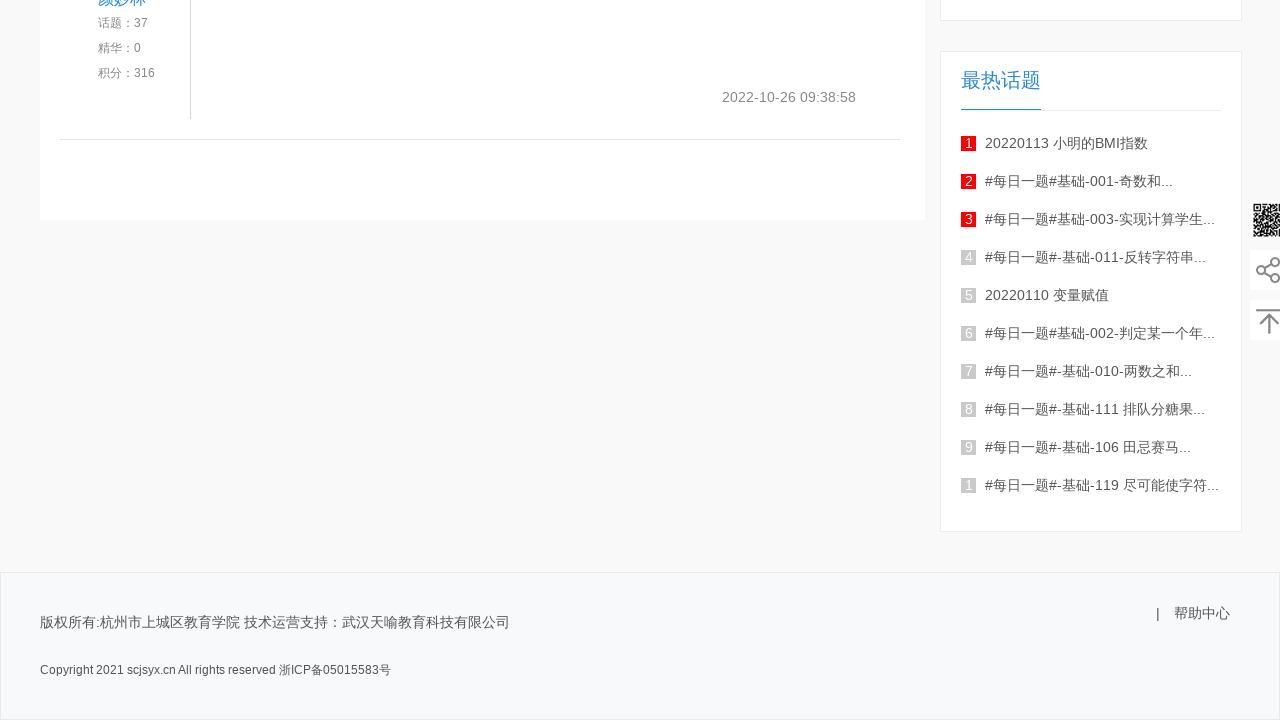

Waited 400ms before next refresh cycle
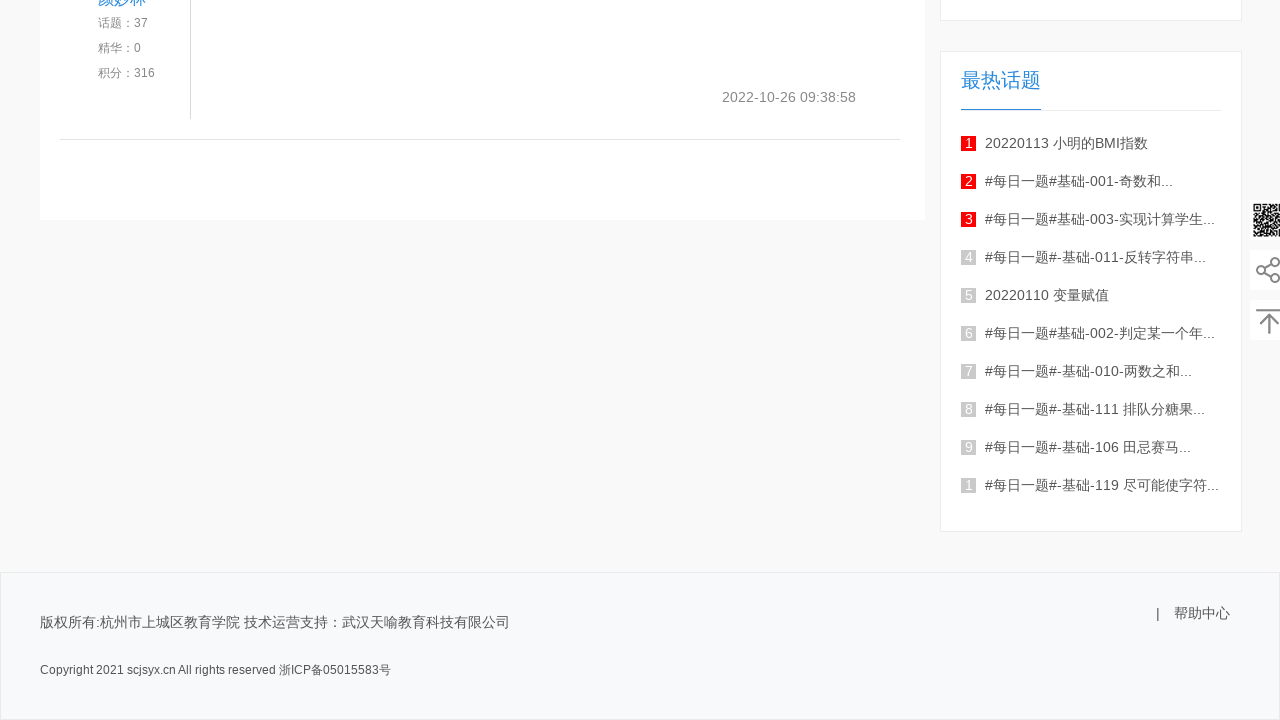

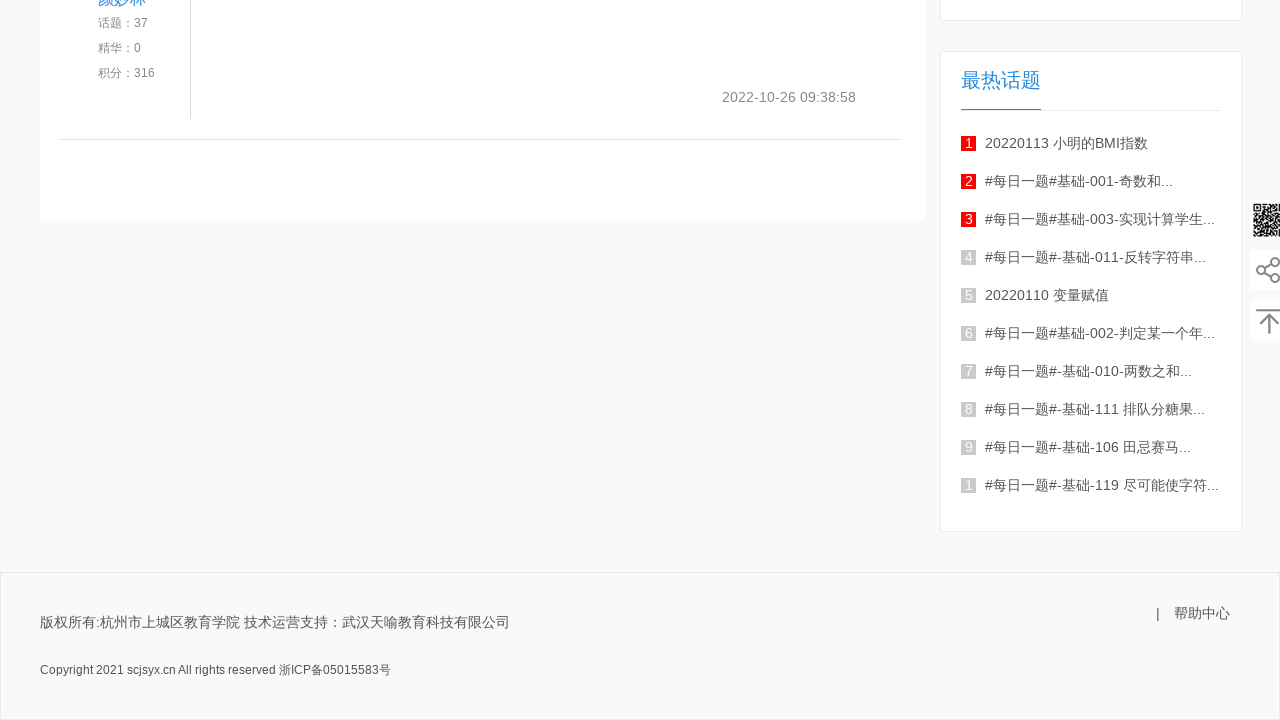